Tests infinite scroll functionality by scrolling down 750 pixels 10 times and then scrolling back up 750 pixels 10 times using JavaScript execution

Starting URL: https://practice.cydeo.com/infinite_scroll

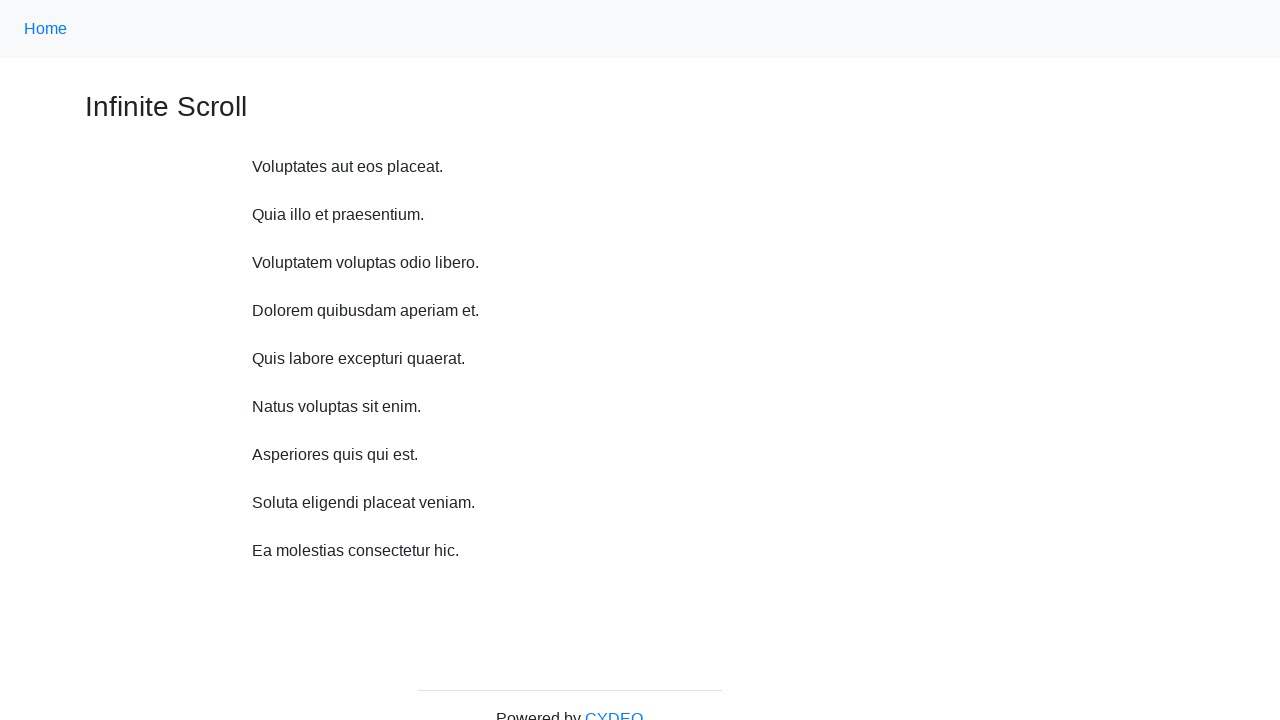

Scrolled down 750 pixels using JavaScript
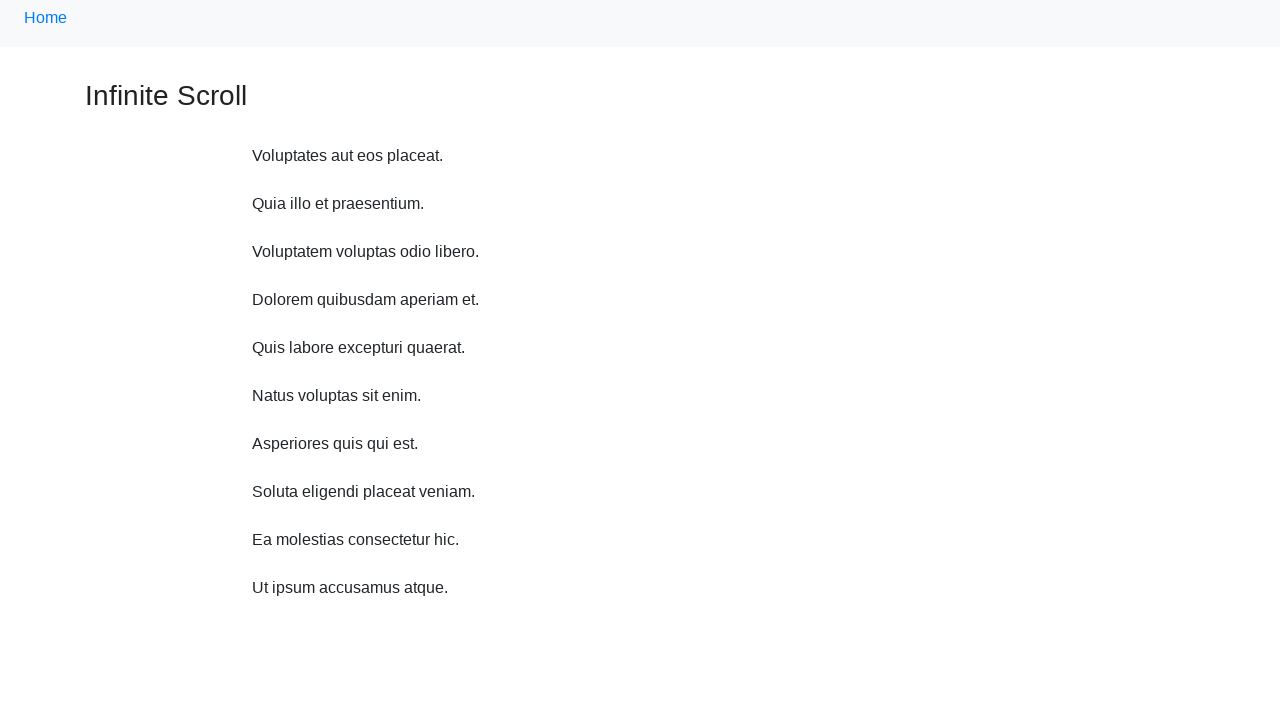

Waited 1 second before next scroll
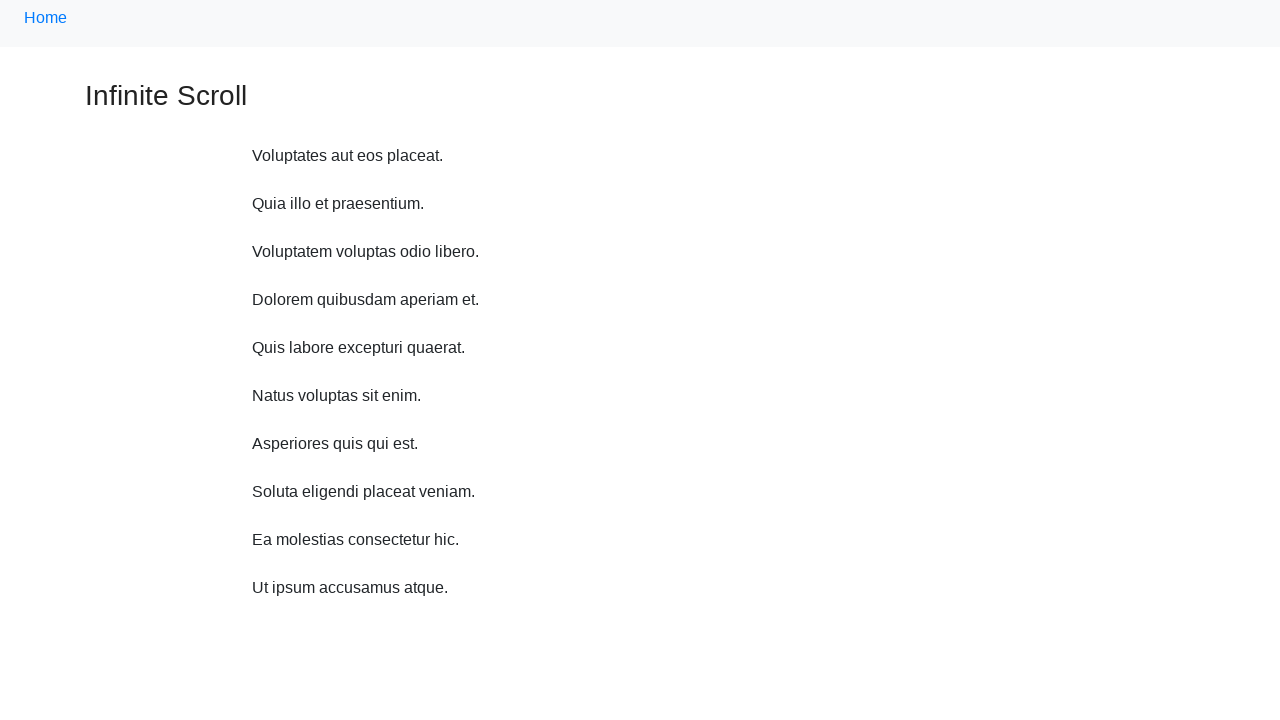

Scrolled down 750 pixels (iteration 1/10)
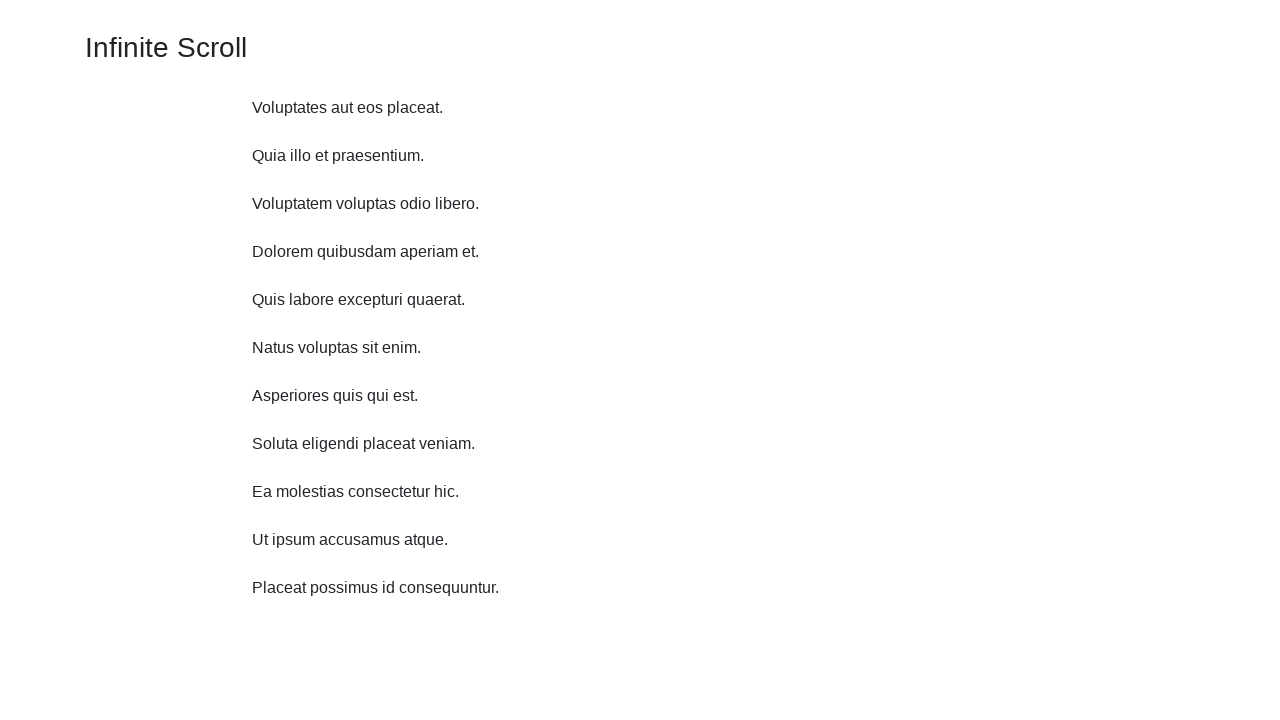

Waited 1 second before next scroll
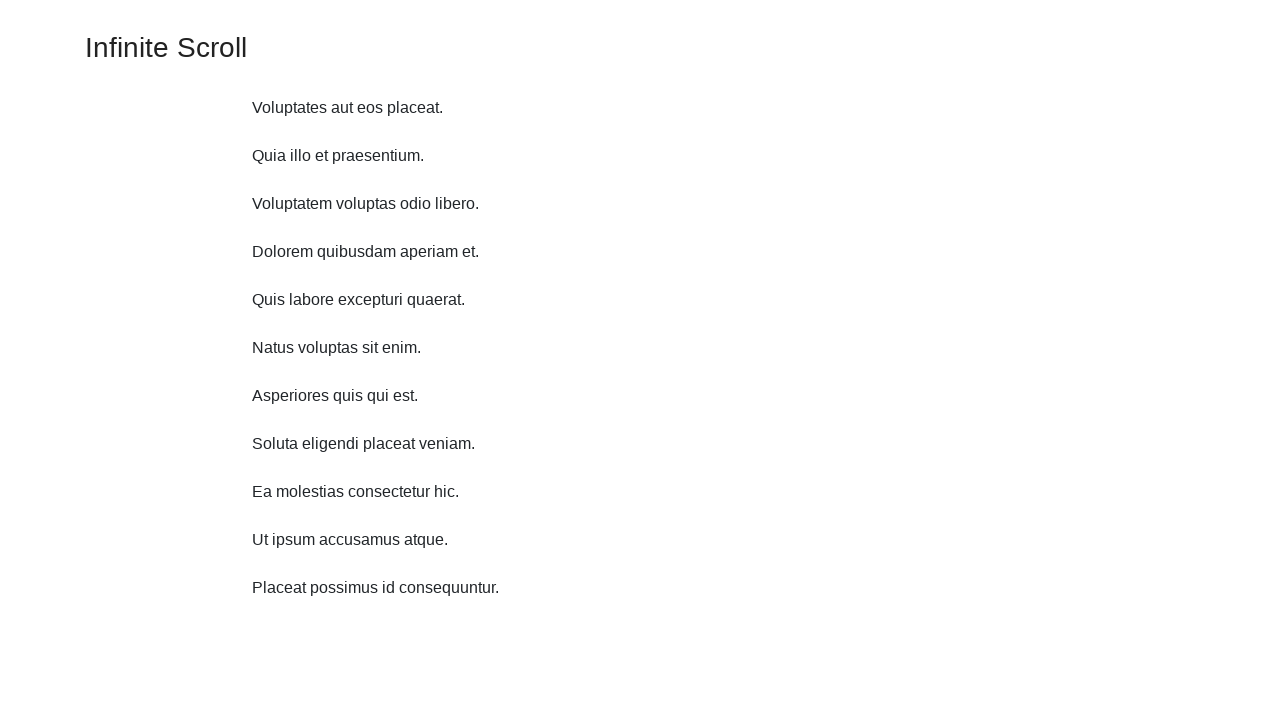

Scrolled down 750 pixels (iteration 2/10)
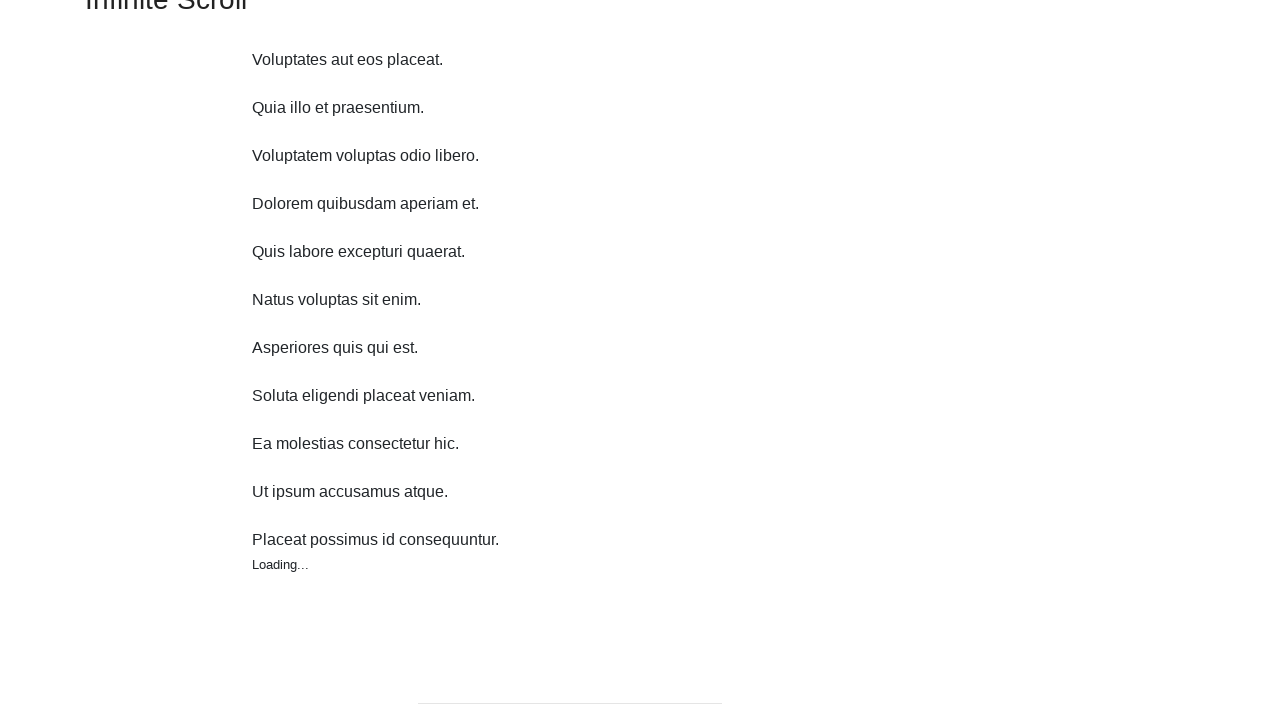

Waited 1 second before next scroll
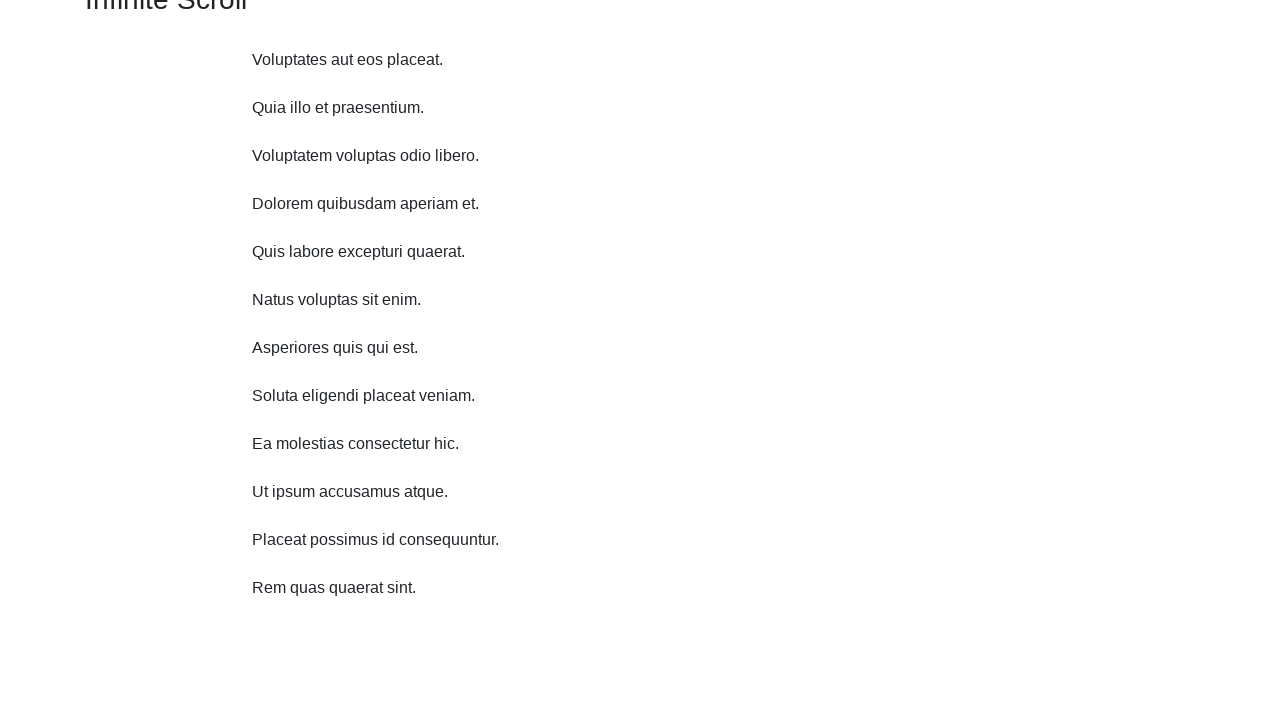

Scrolled down 750 pixels (iteration 3/10)
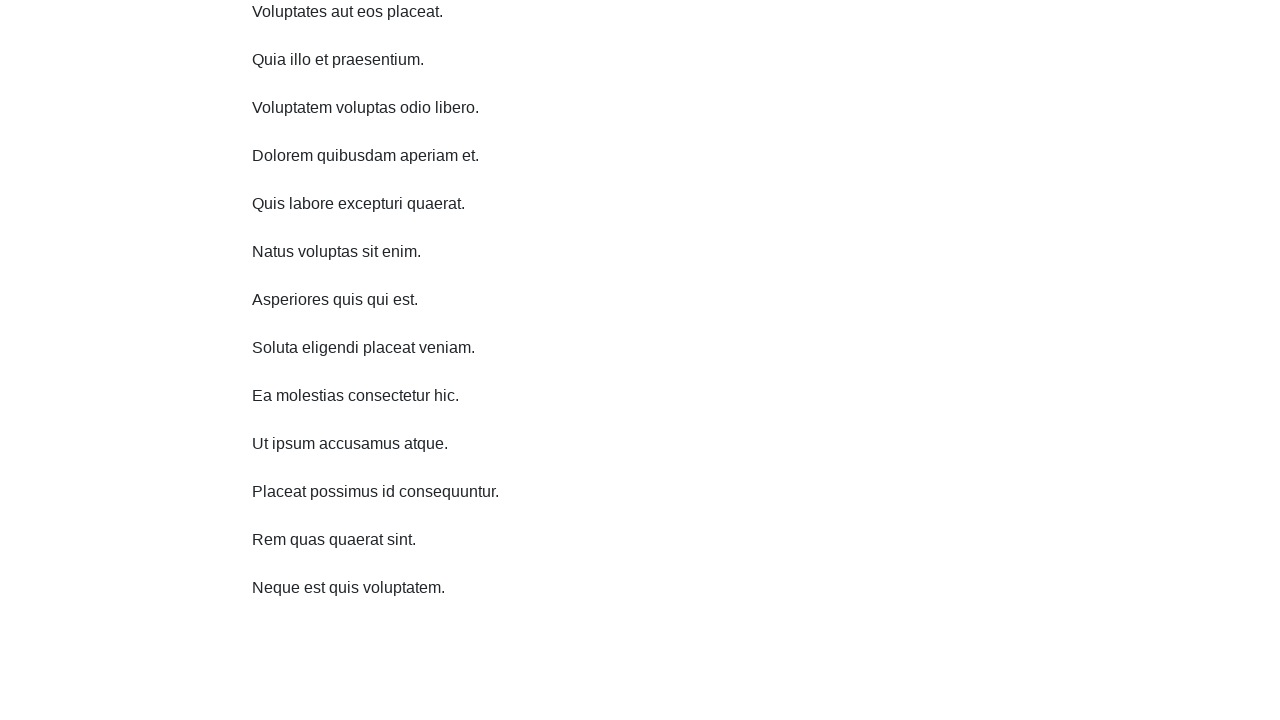

Waited 1 second before next scroll
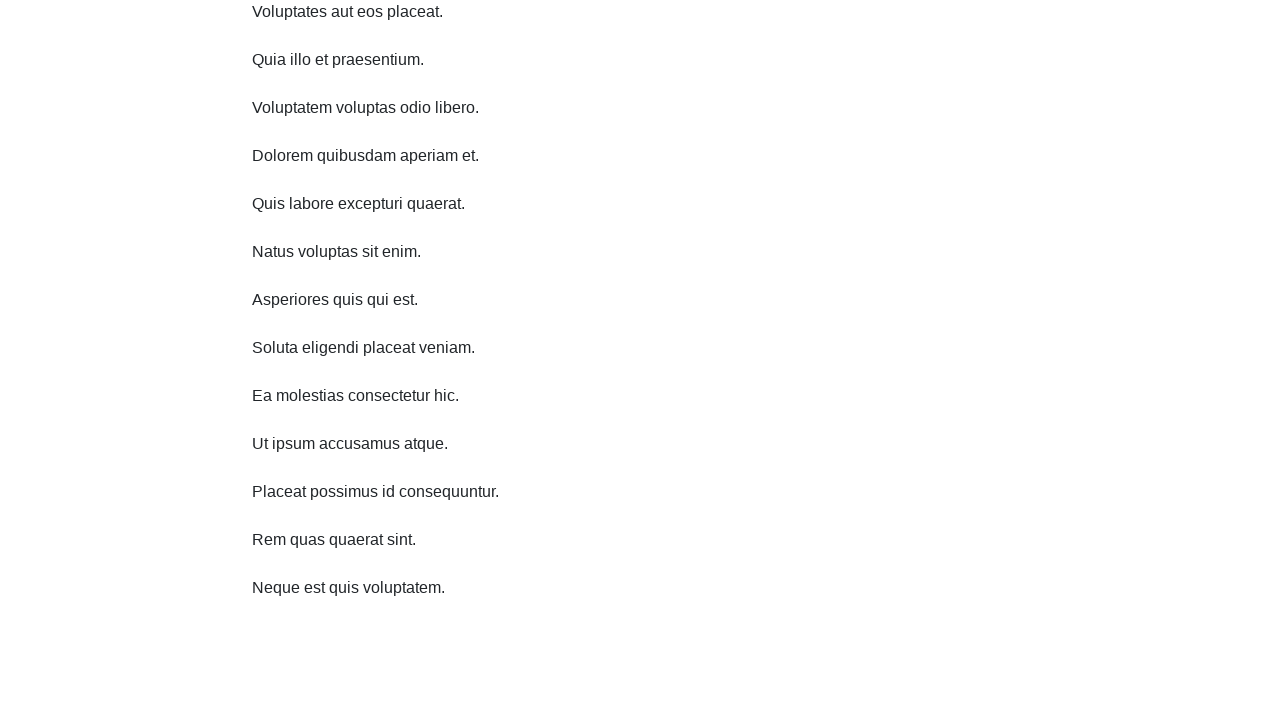

Scrolled down 750 pixels (iteration 4/10)
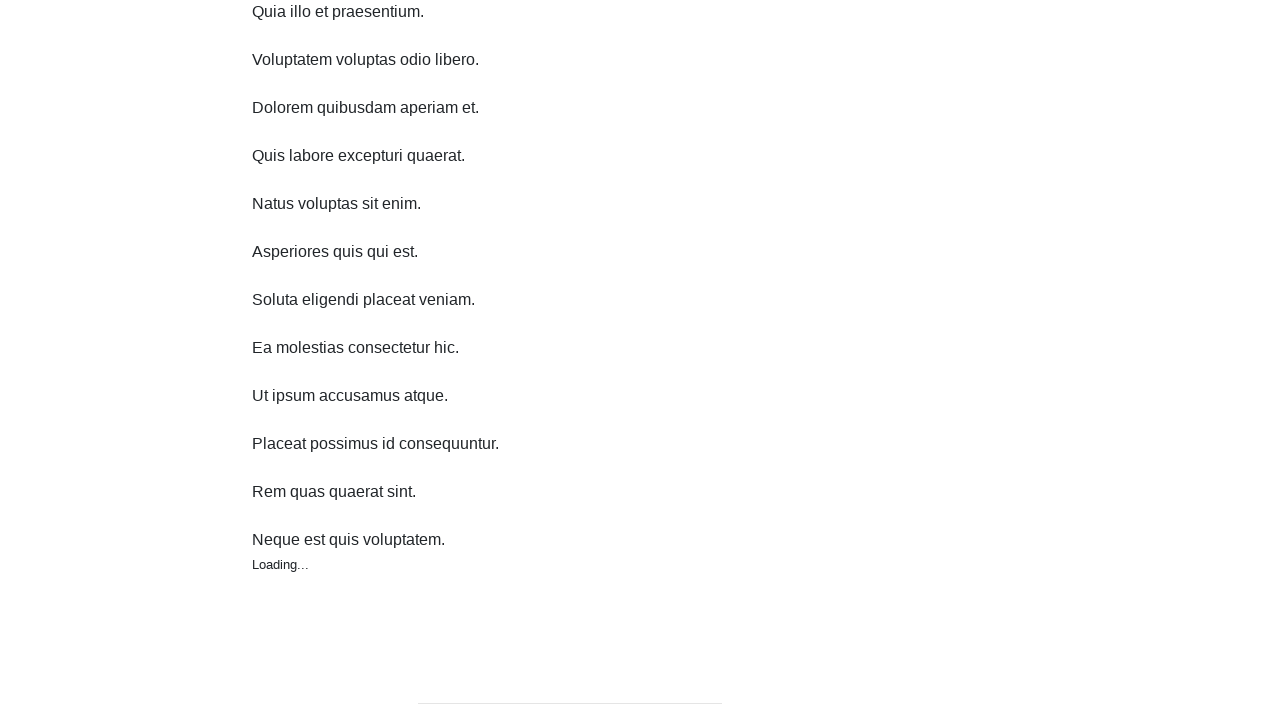

Waited 1 second before next scroll
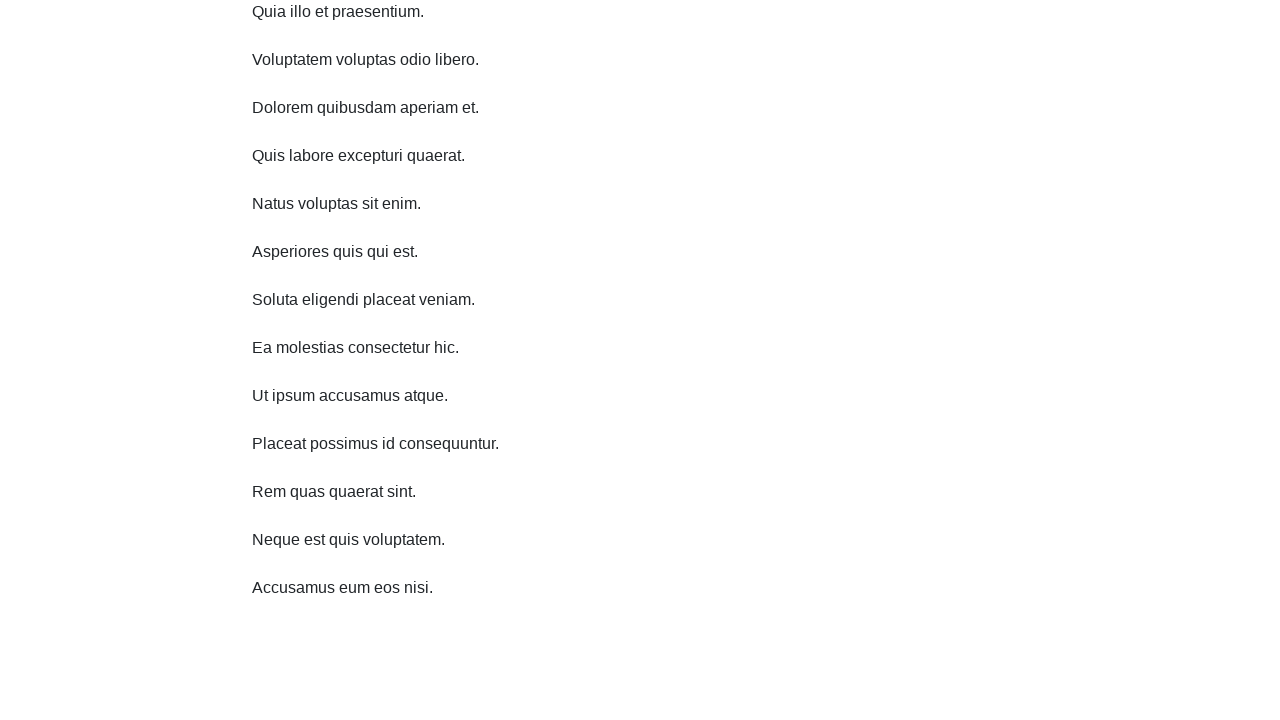

Scrolled down 750 pixels (iteration 5/10)
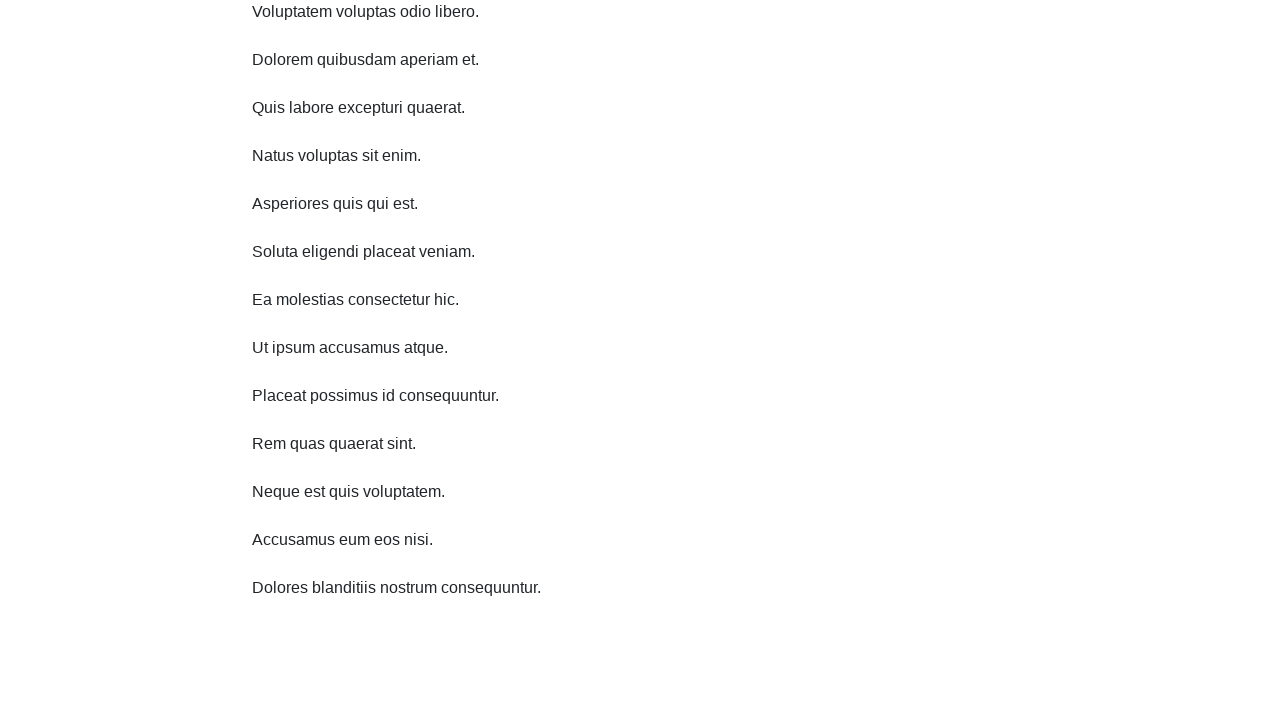

Waited 1 second before next scroll
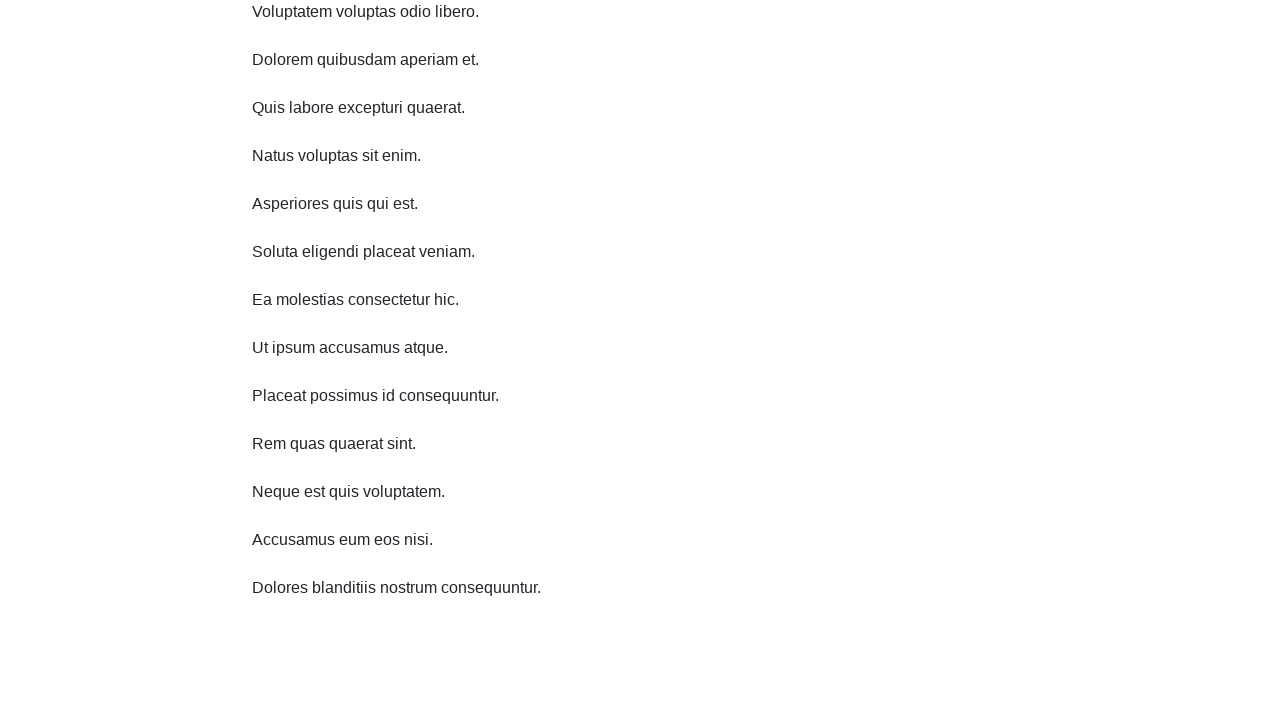

Scrolled down 750 pixels (iteration 6/10)
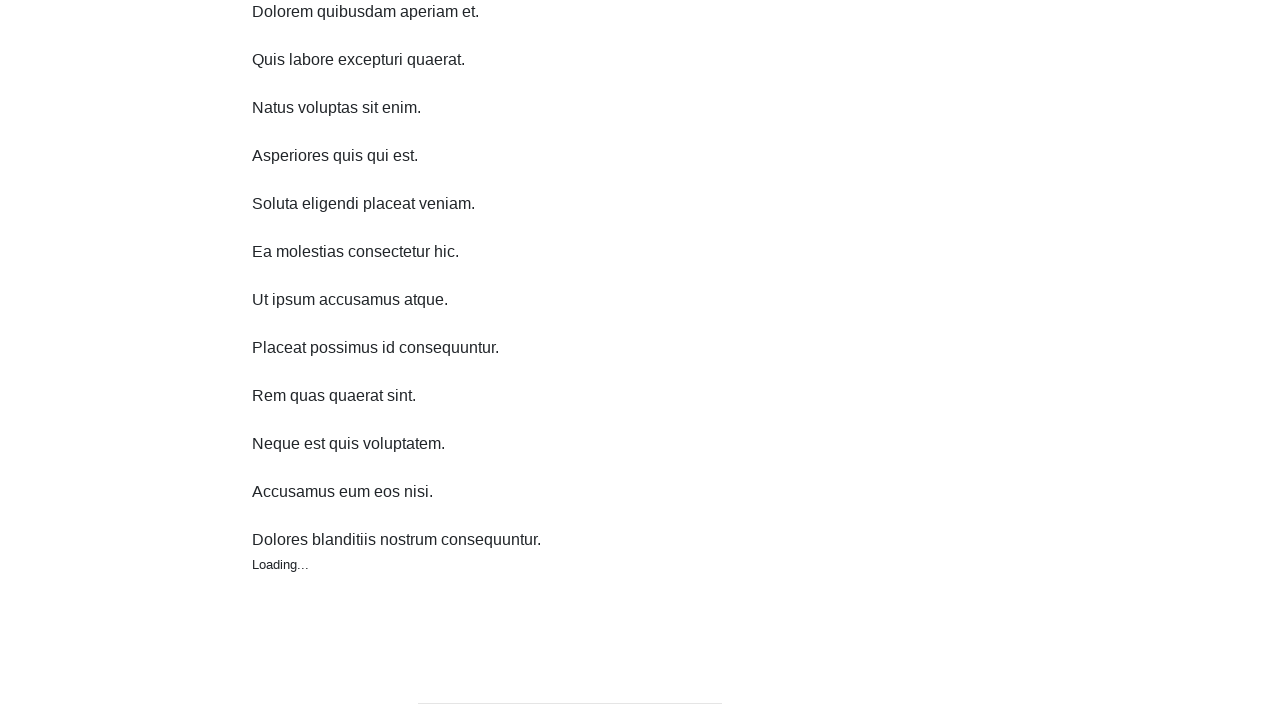

Waited 1 second before next scroll
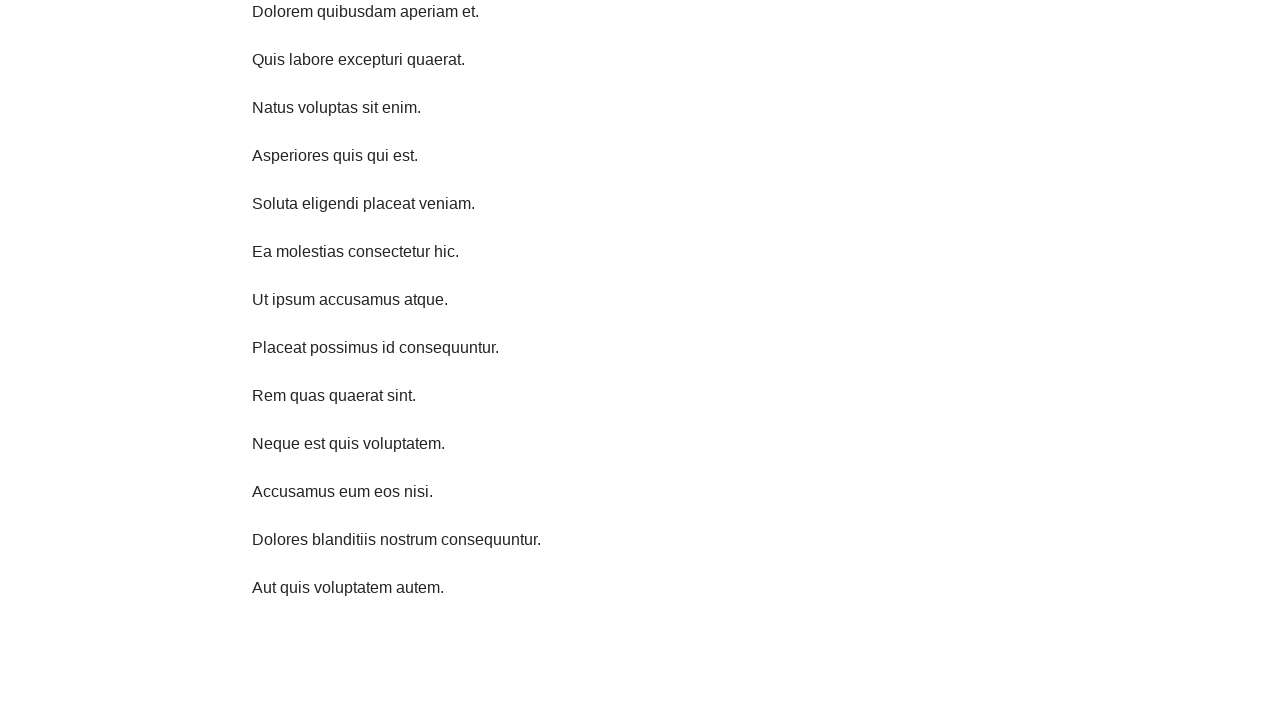

Scrolled down 750 pixels (iteration 7/10)
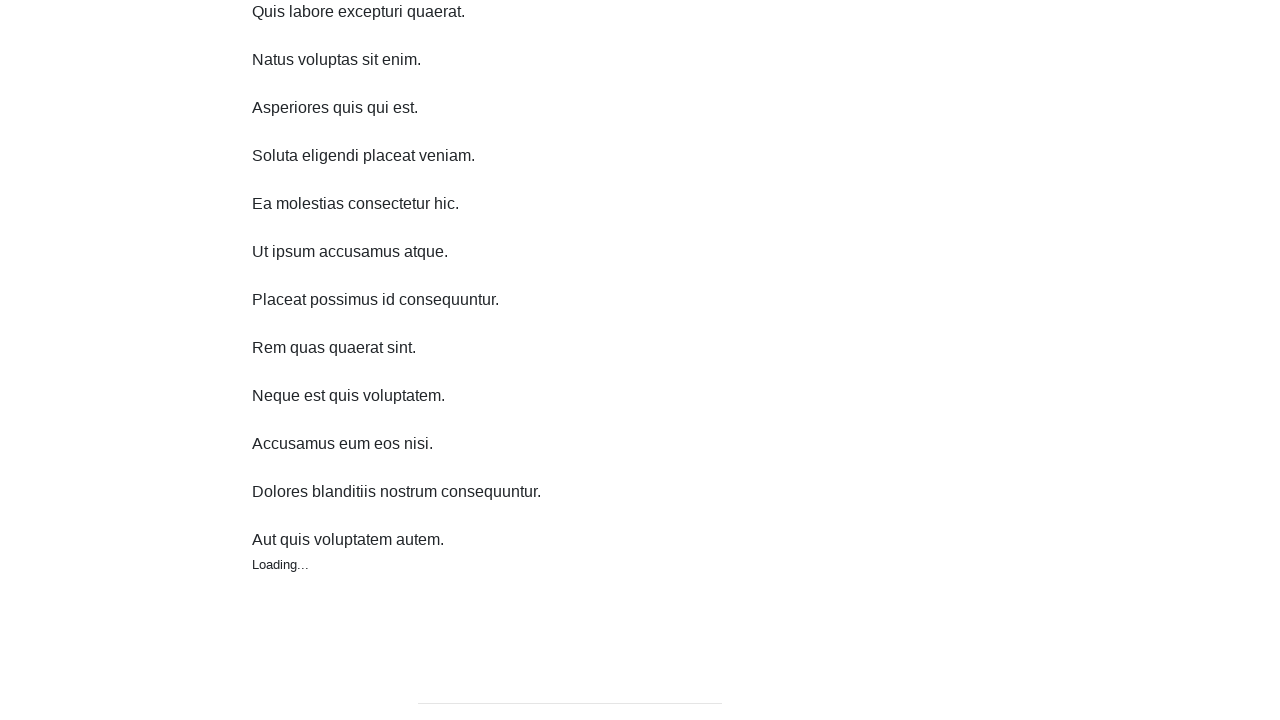

Waited 1 second before next scroll
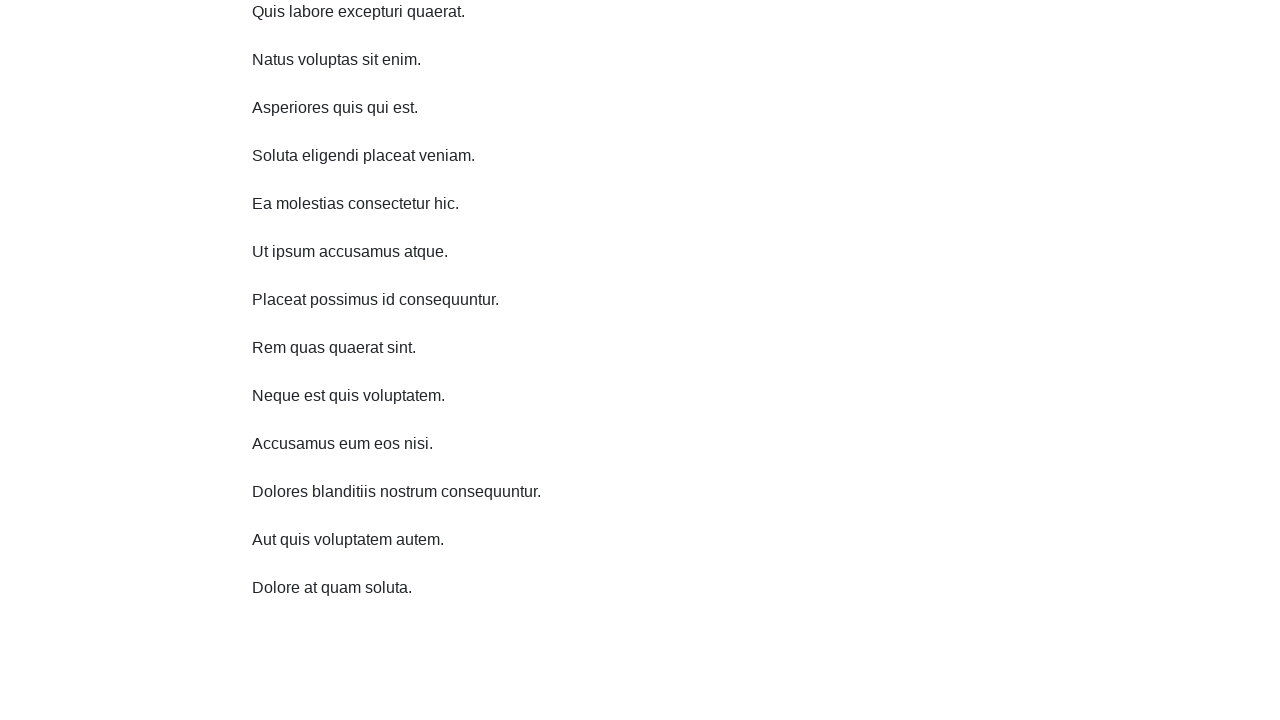

Scrolled down 750 pixels (iteration 8/10)
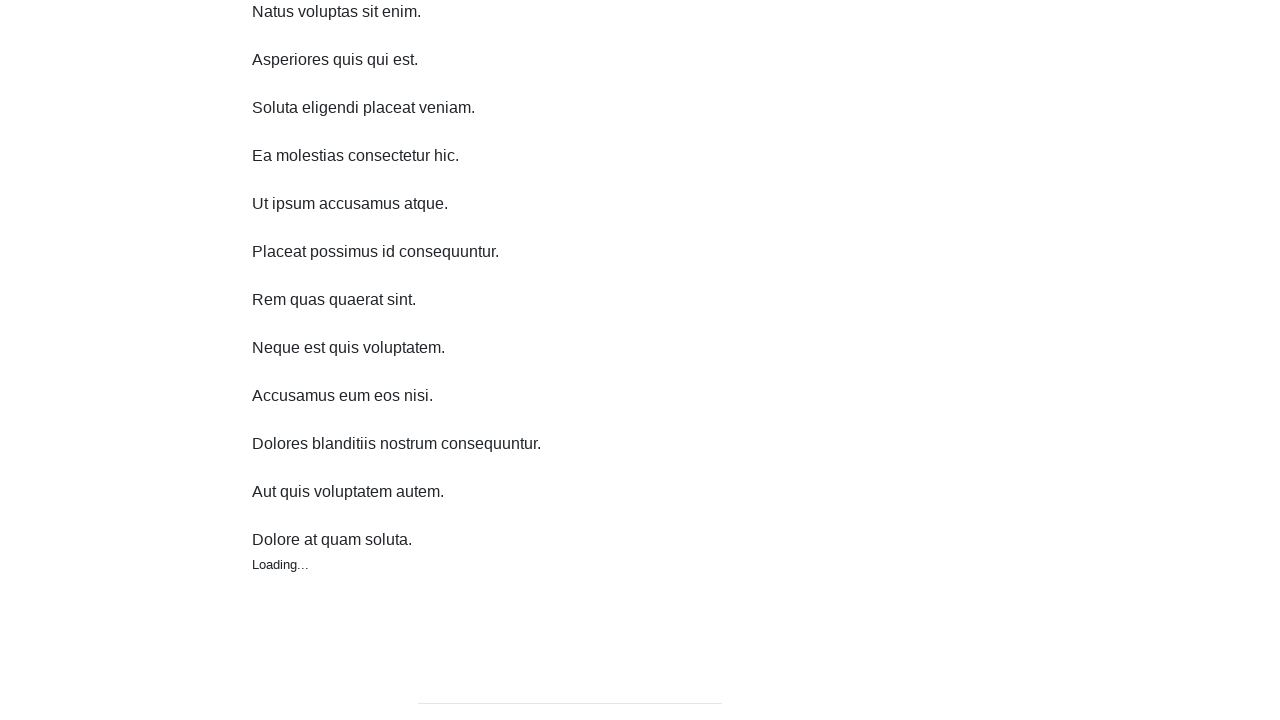

Waited 1 second before next scroll
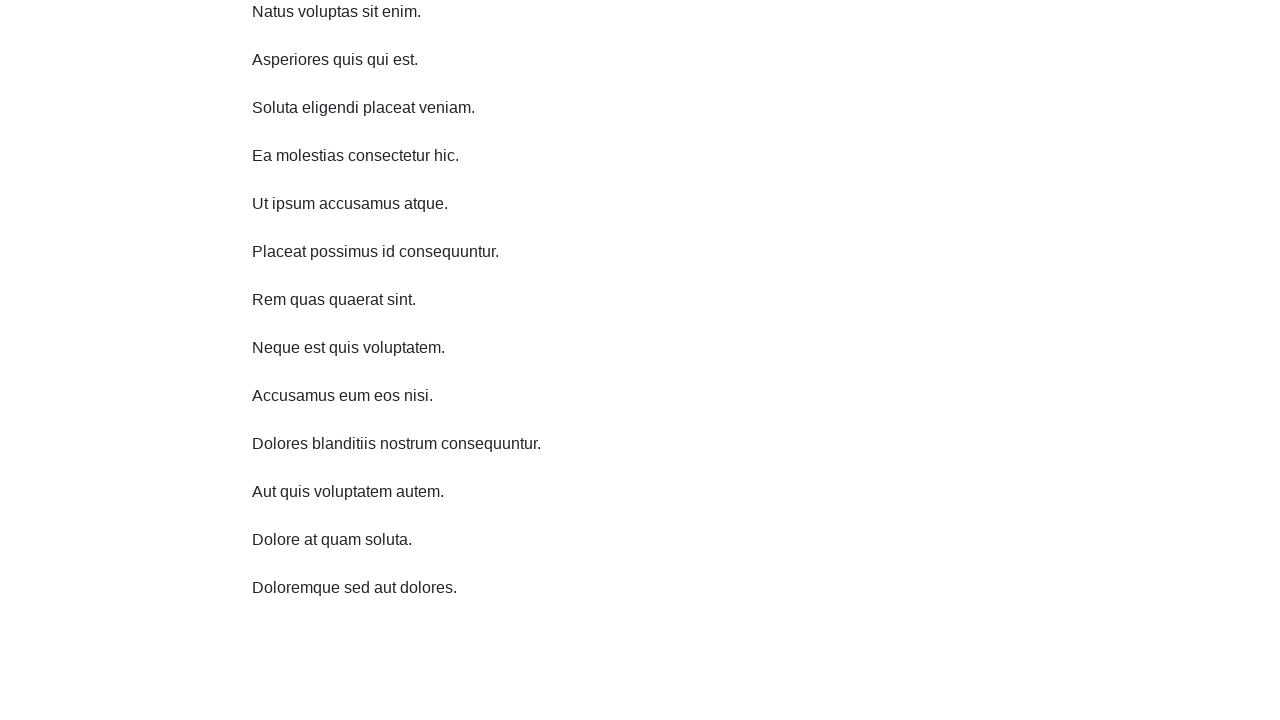

Scrolled down 750 pixels (iteration 9/10)
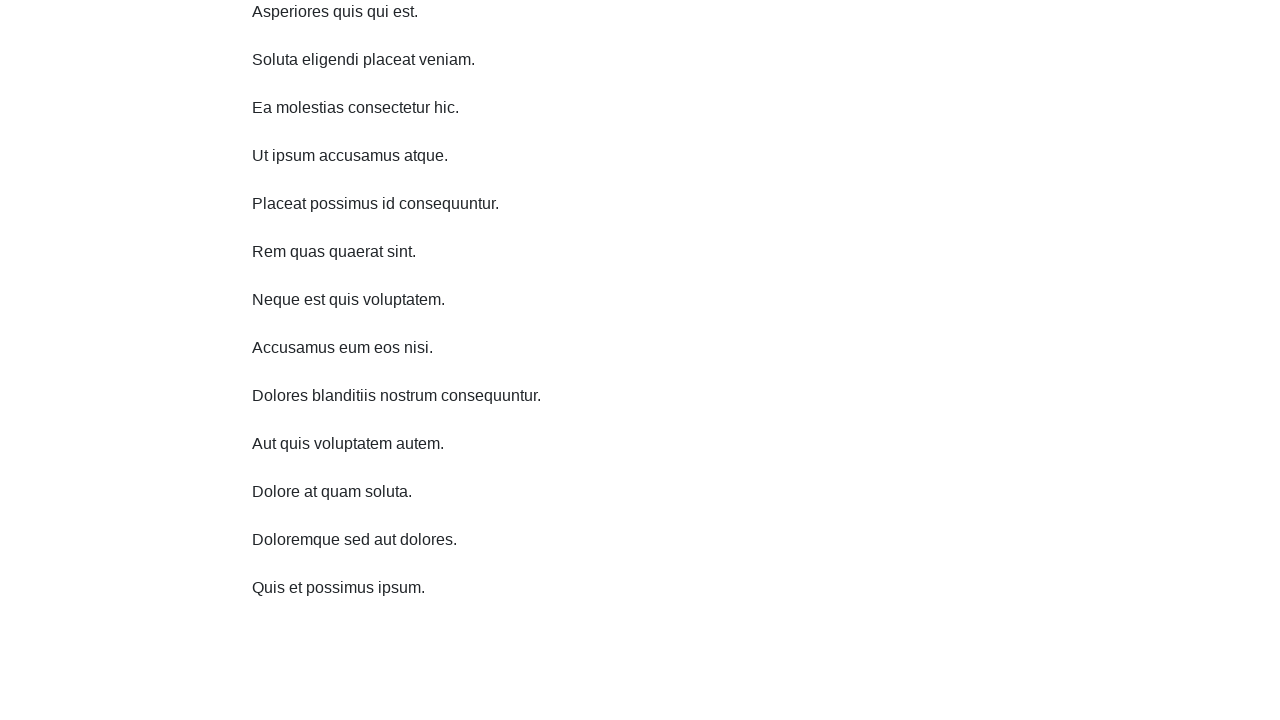

Waited 1 second before next scroll
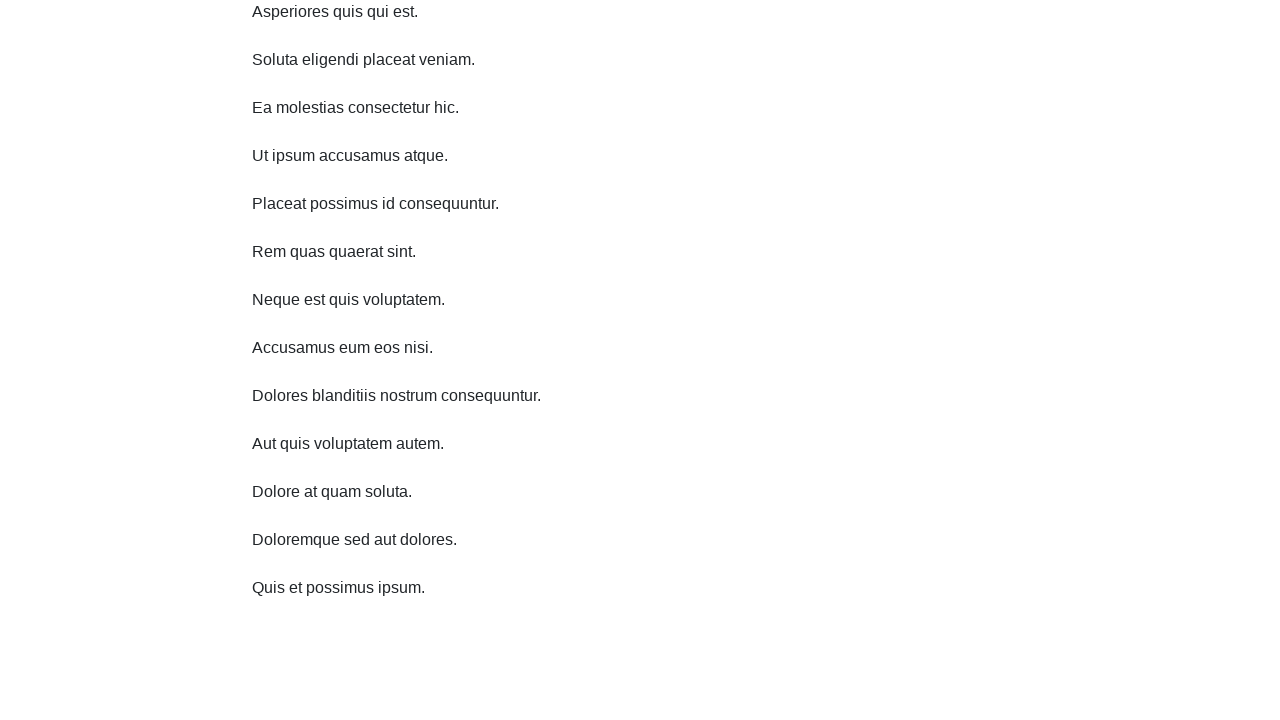

Scrolled down 750 pixels (iteration 10/10)
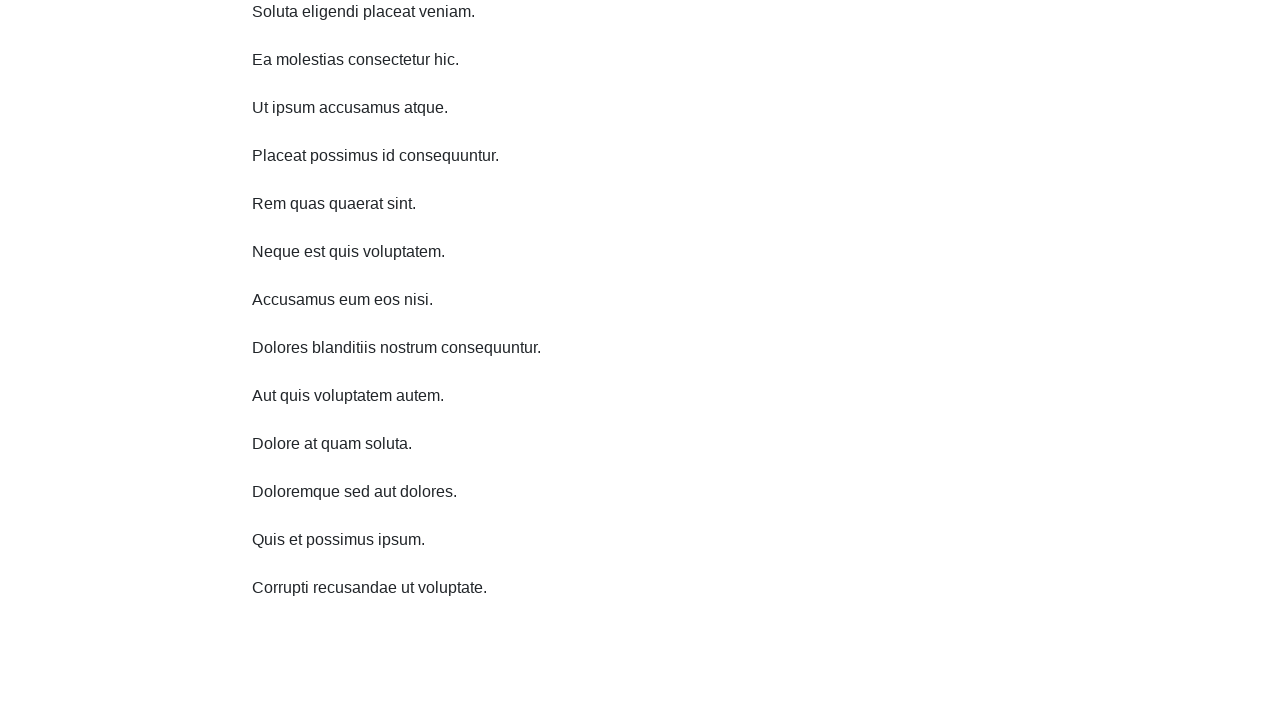

Waited 1 second before next scroll
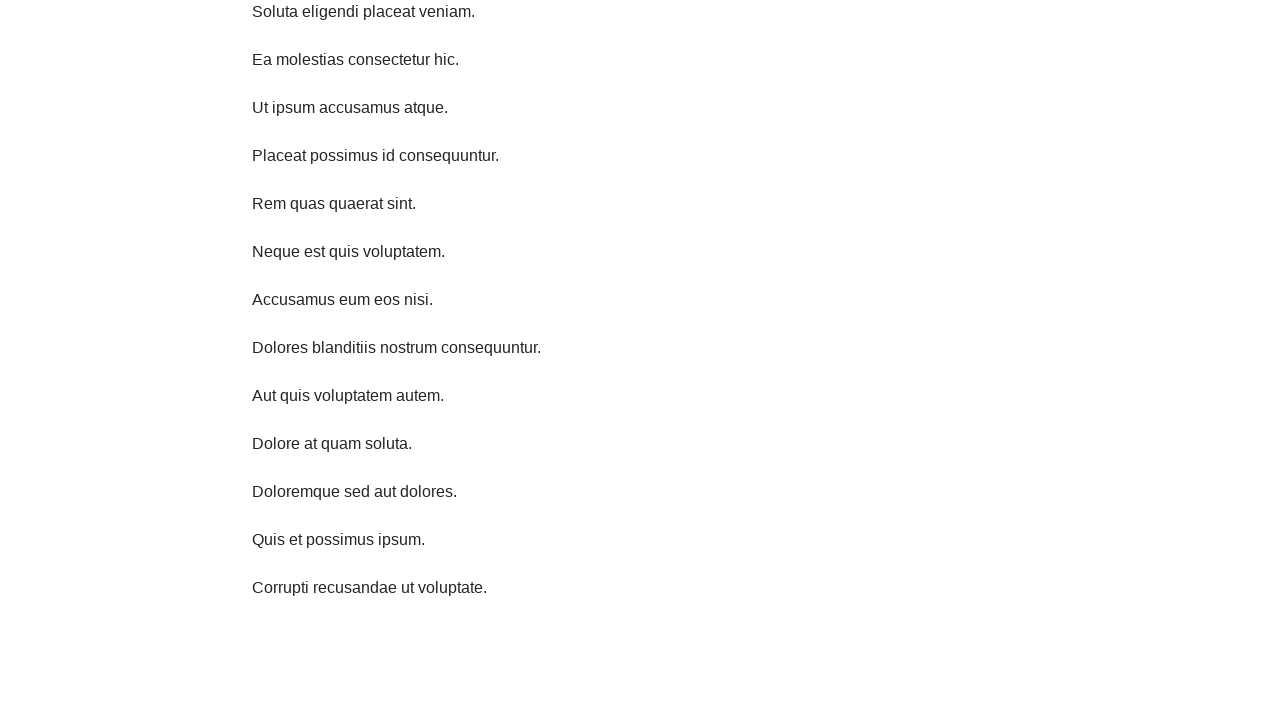

Scrolled up 750 pixels (iteration 1/10)
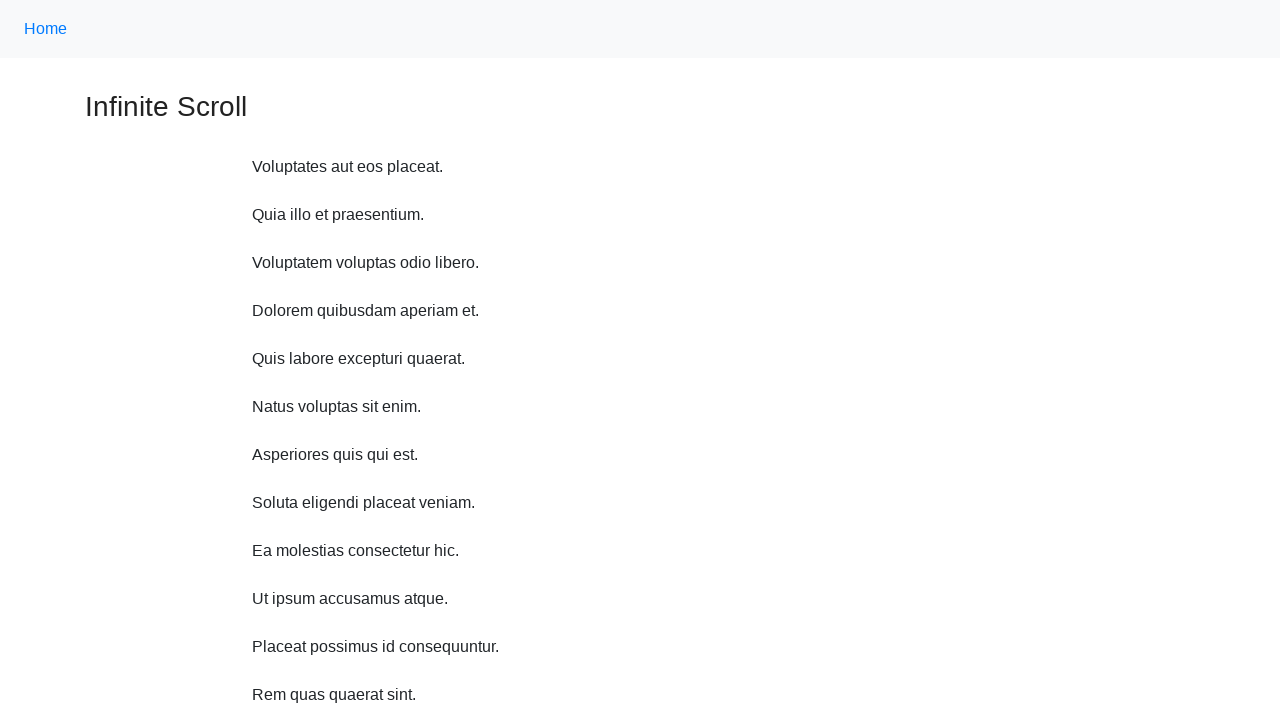

Waited 1 second before next scroll
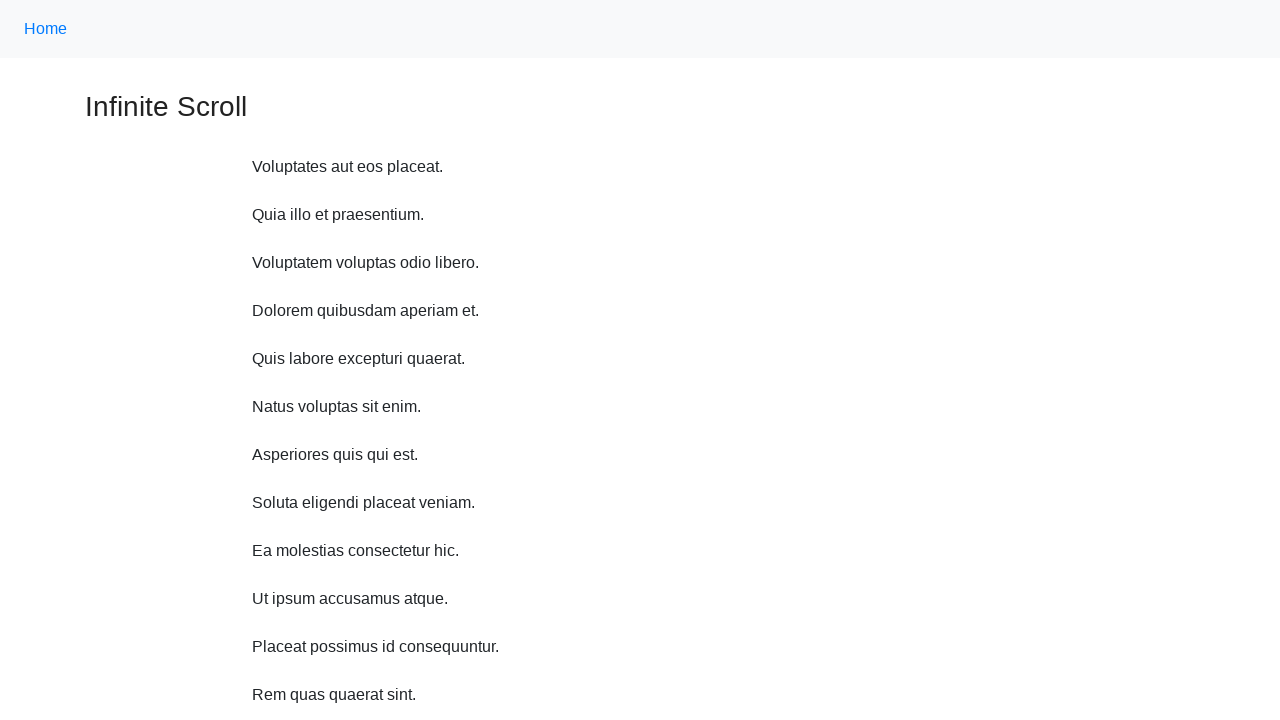

Scrolled up 750 pixels (iteration 2/10)
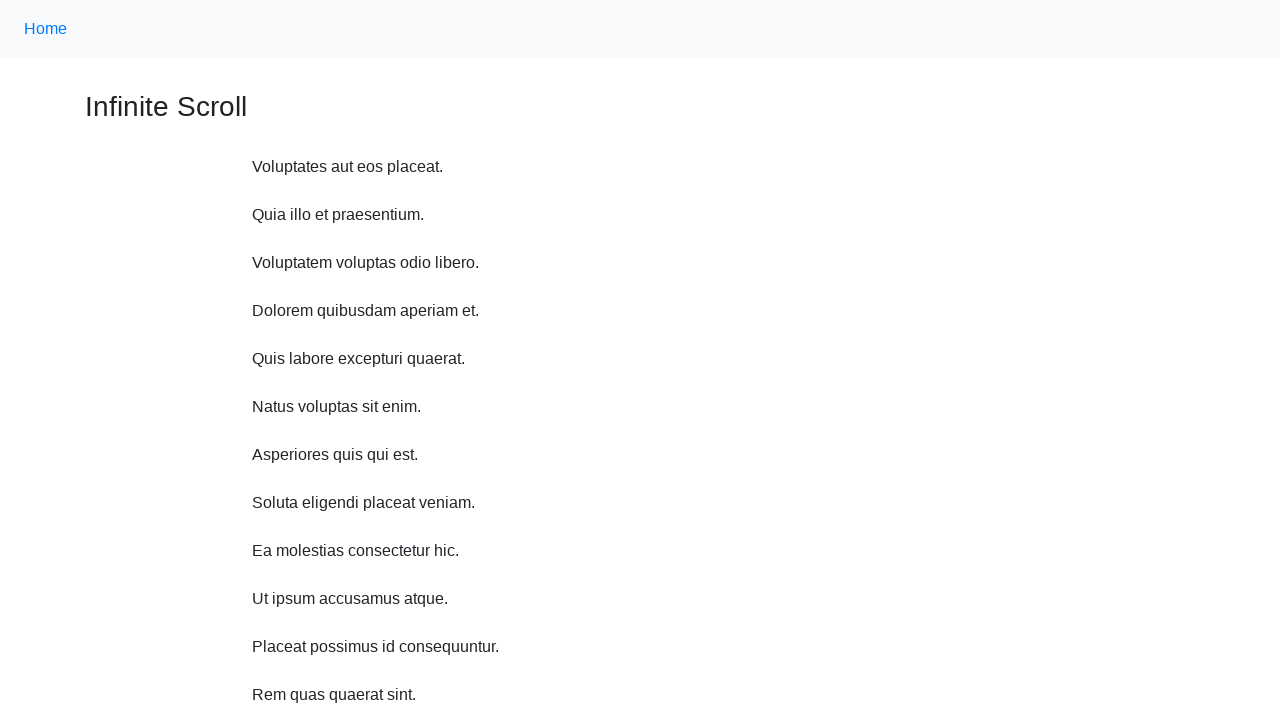

Waited 1 second before next scroll
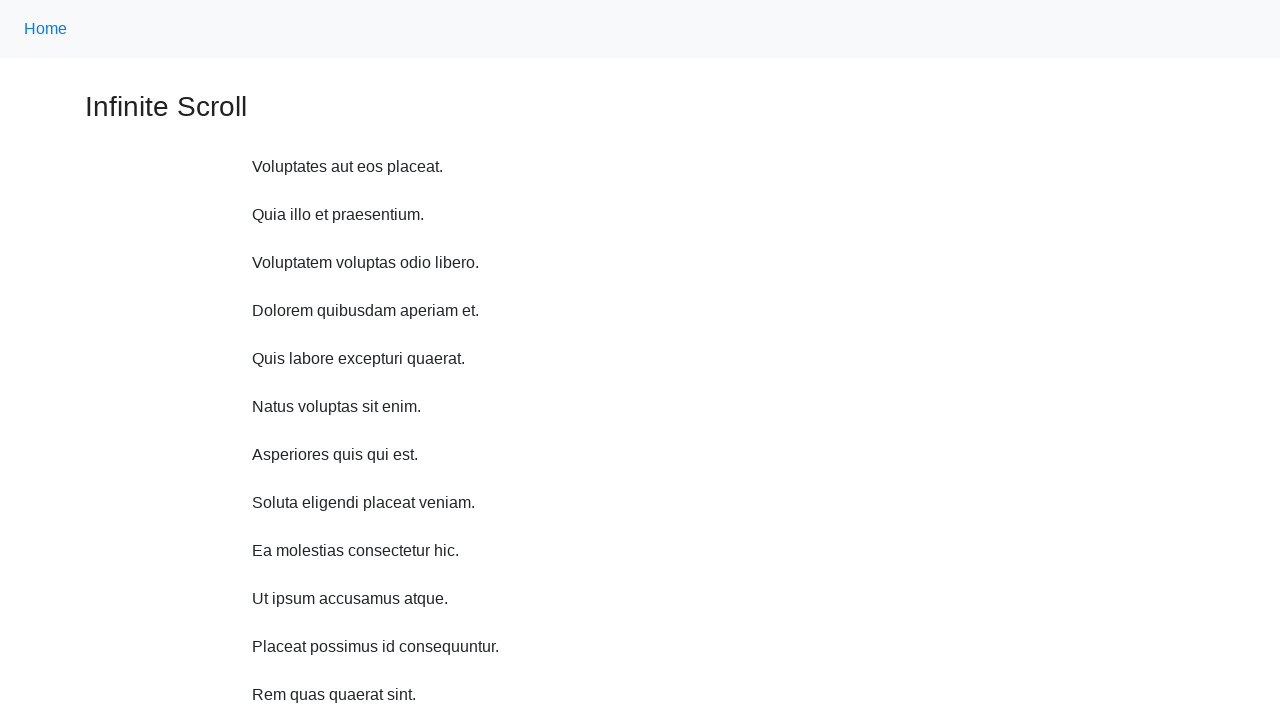

Scrolled up 750 pixels (iteration 3/10)
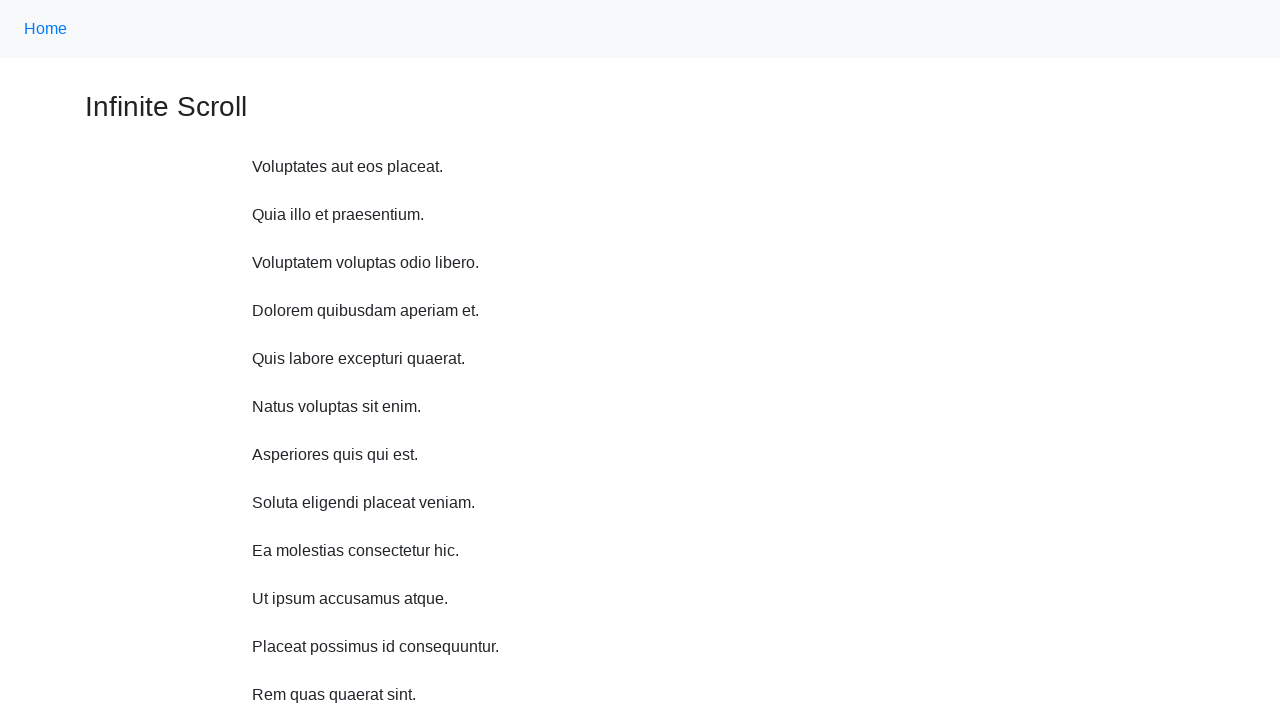

Waited 1 second before next scroll
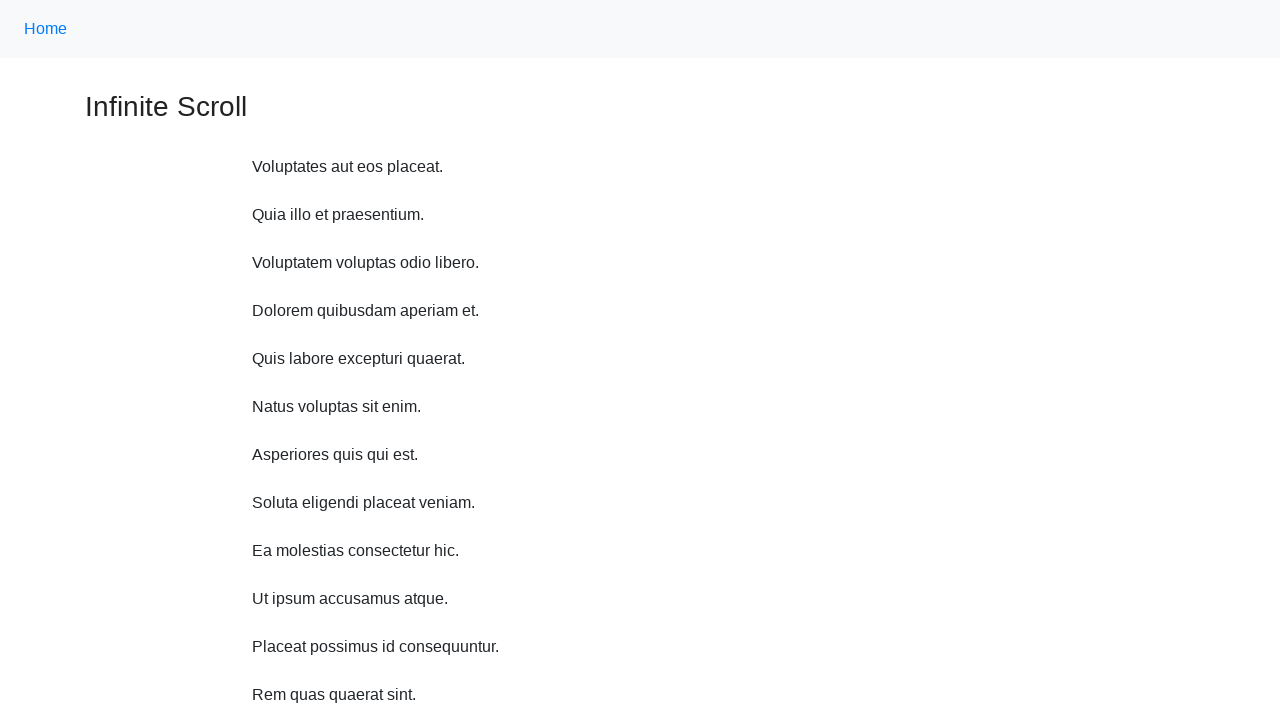

Scrolled up 750 pixels (iteration 4/10)
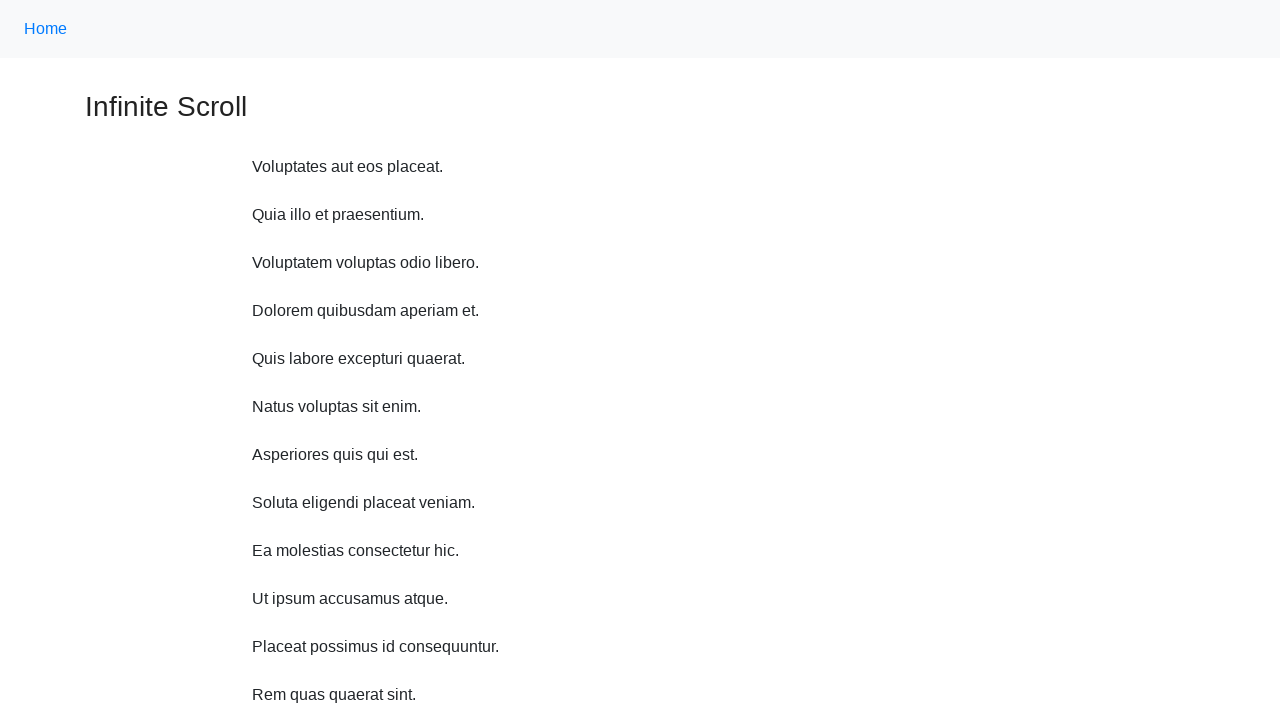

Waited 1 second before next scroll
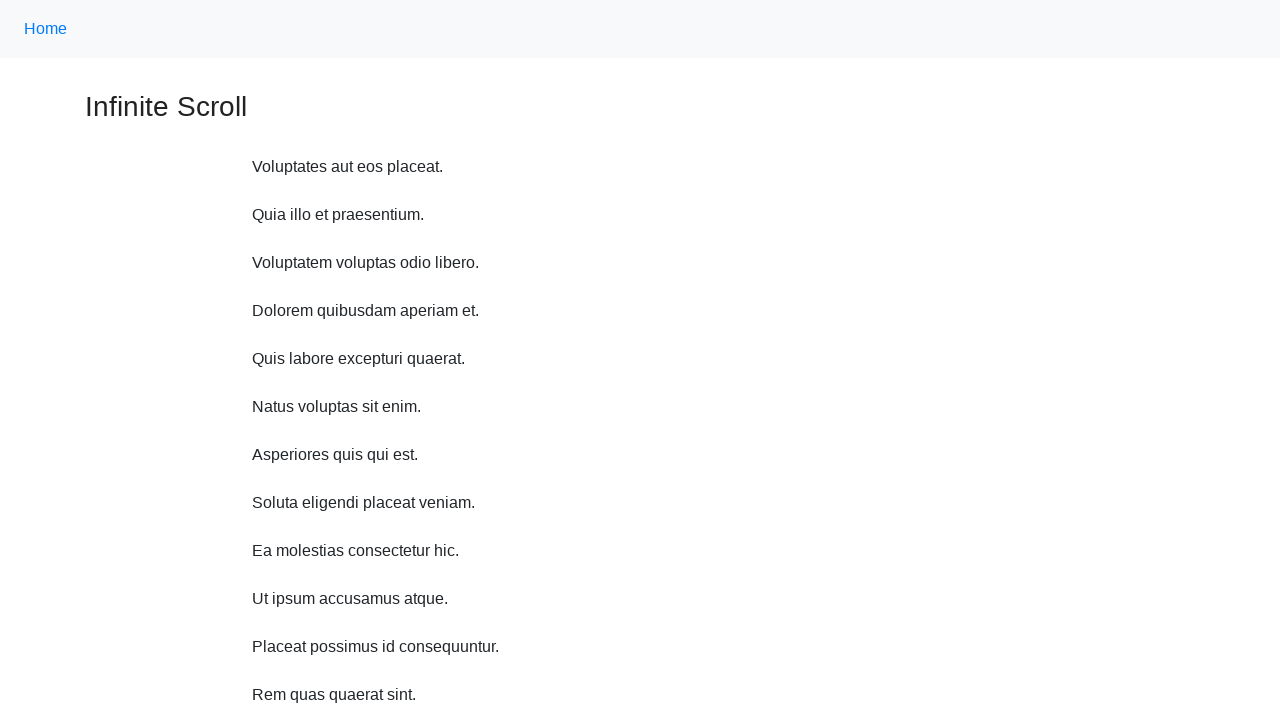

Scrolled up 750 pixels (iteration 5/10)
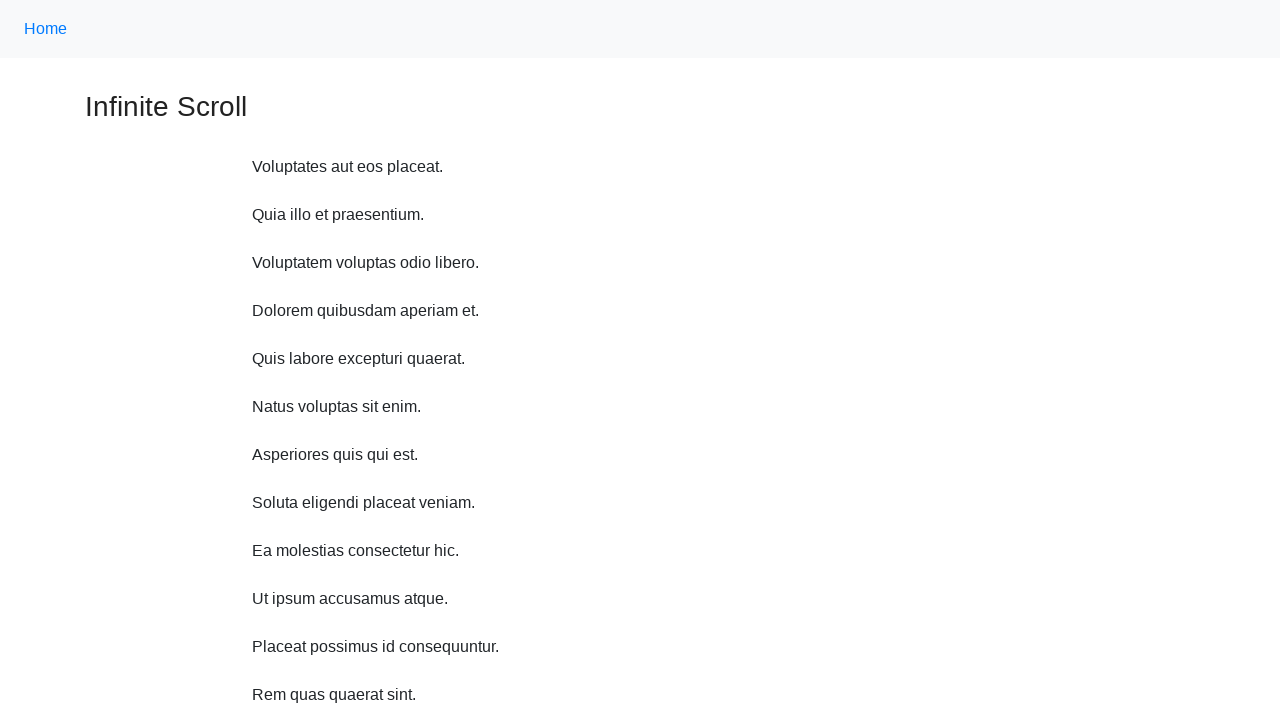

Waited 1 second before next scroll
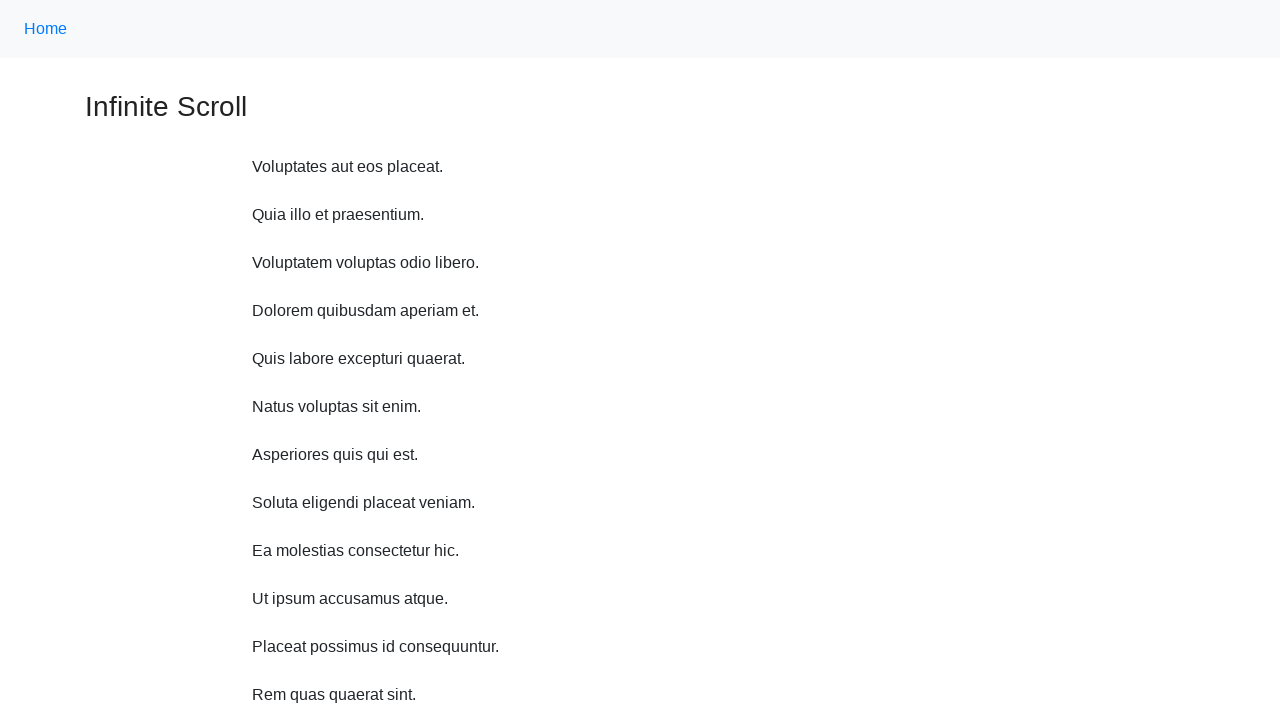

Scrolled up 750 pixels (iteration 6/10)
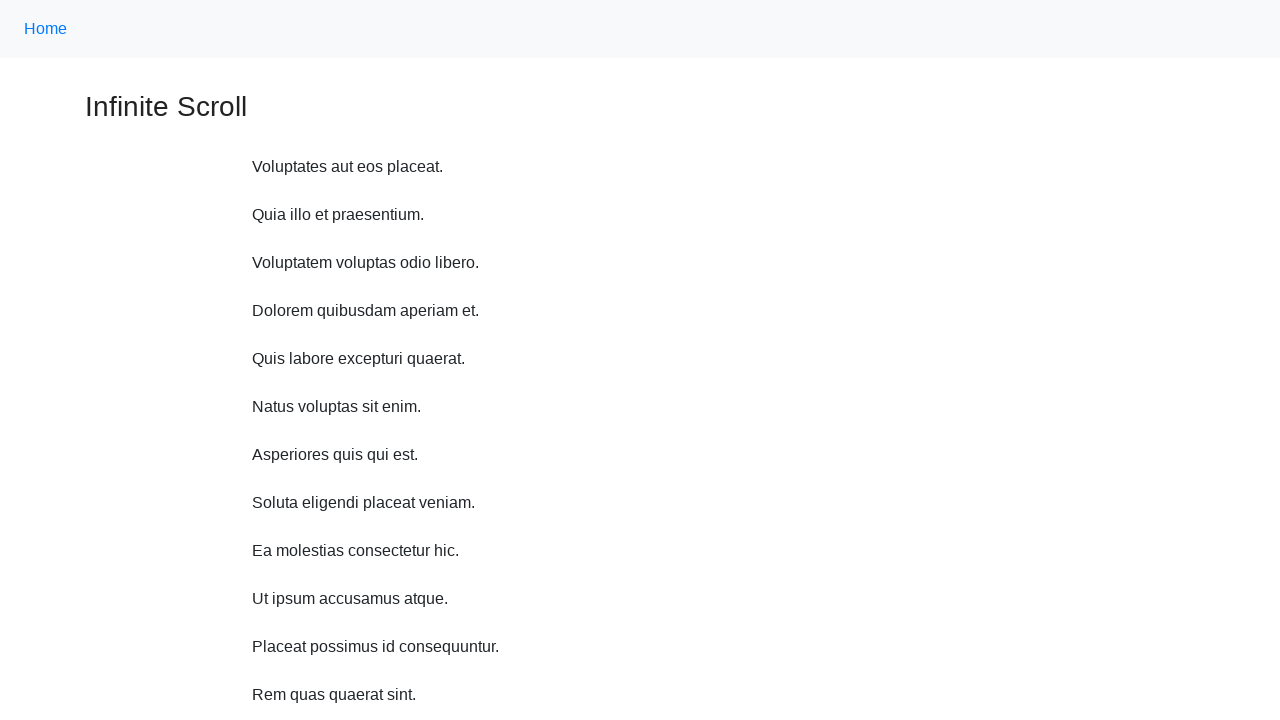

Waited 1 second before next scroll
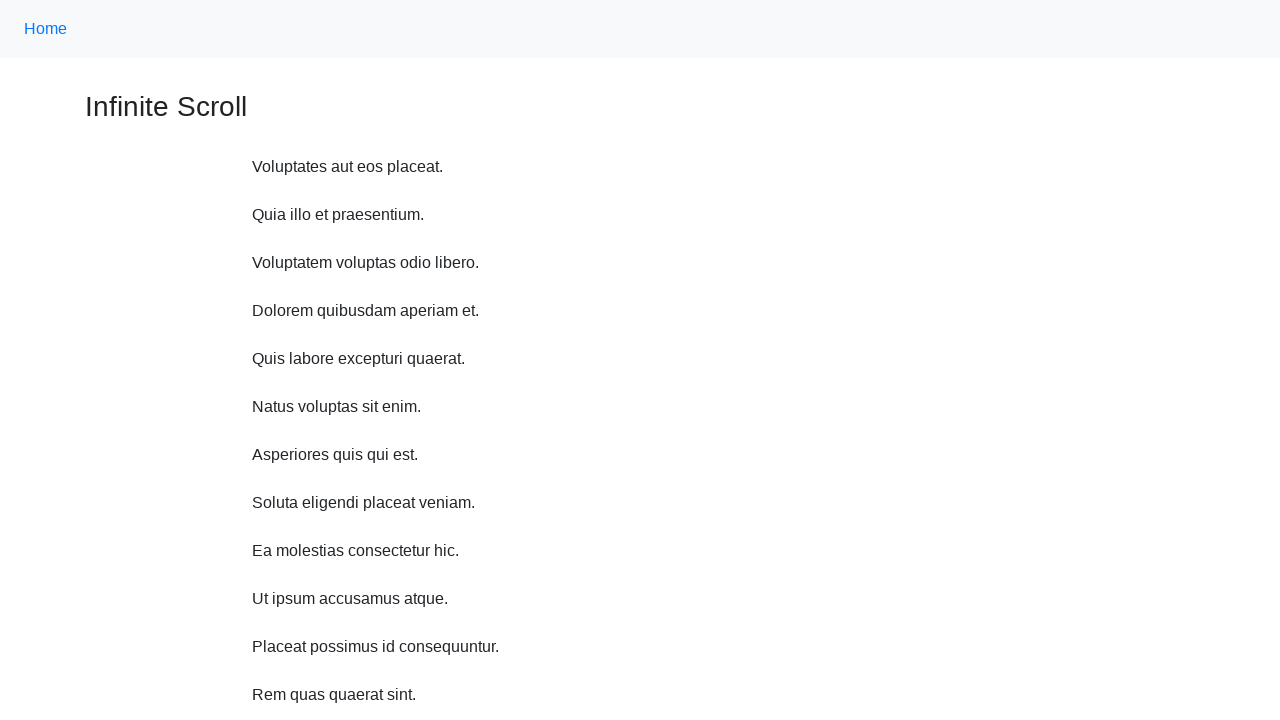

Scrolled up 750 pixels (iteration 7/10)
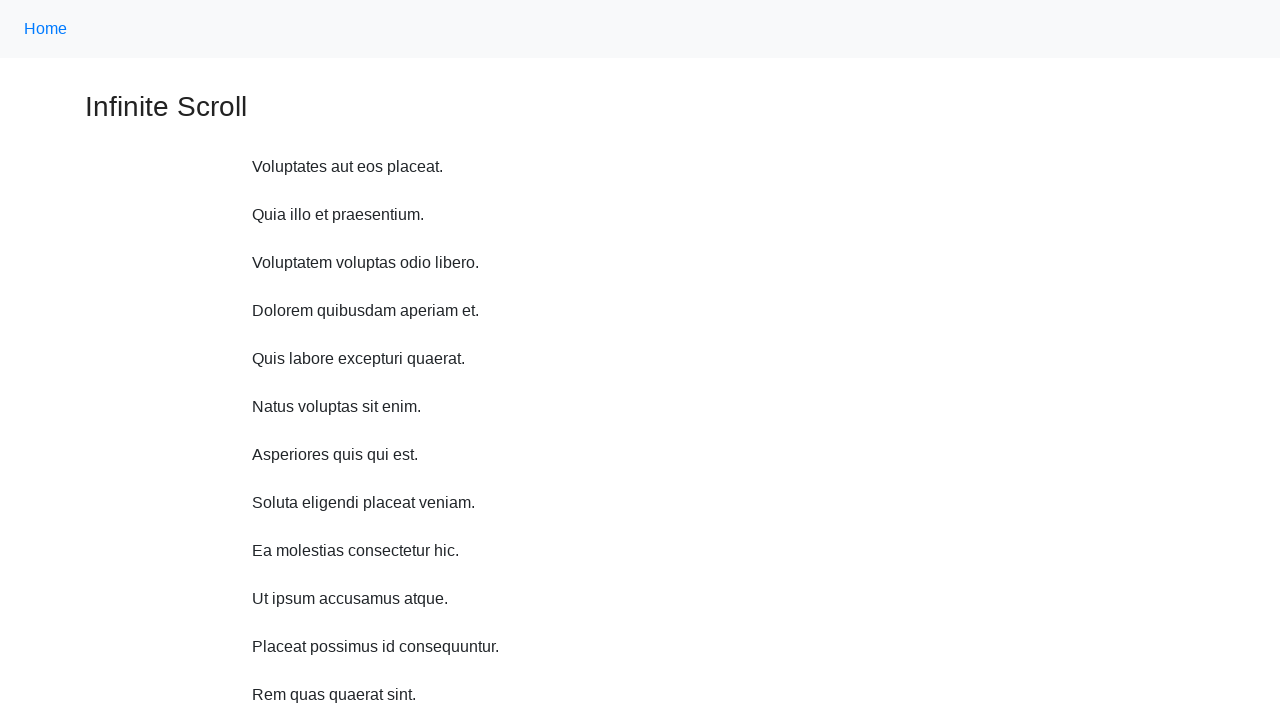

Waited 1 second before next scroll
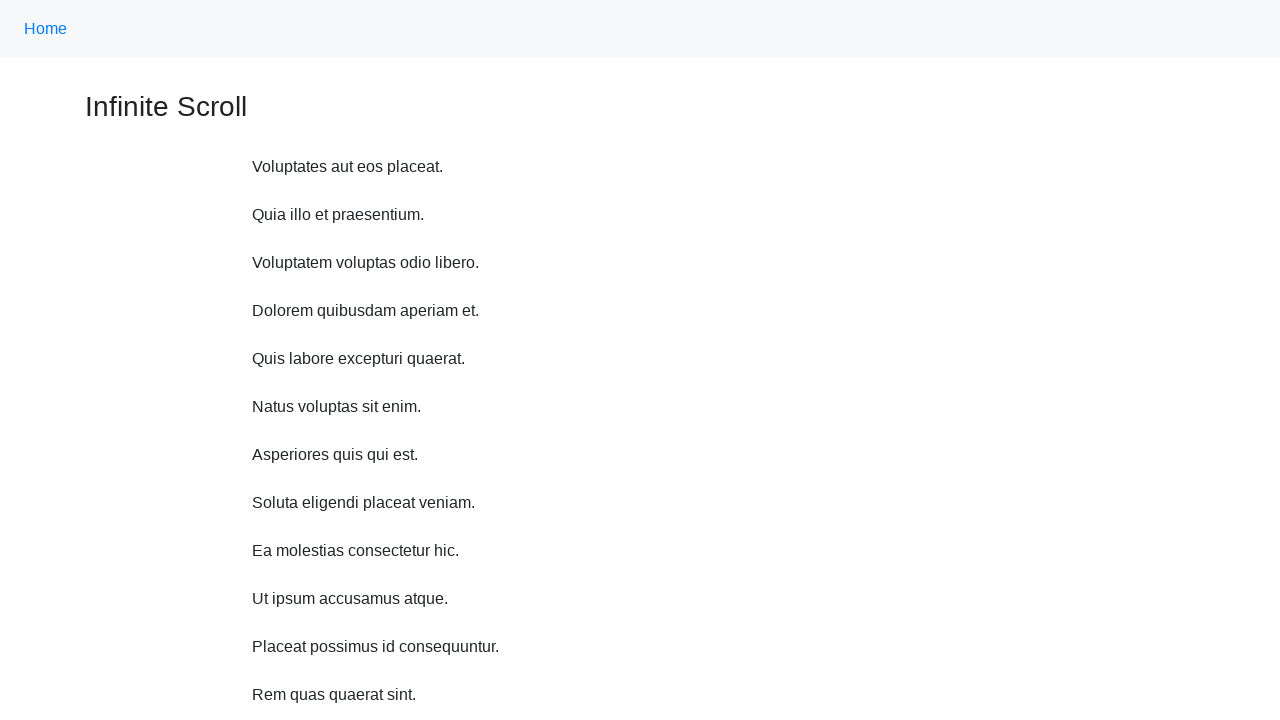

Scrolled up 750 pixels (iteration 8/10)
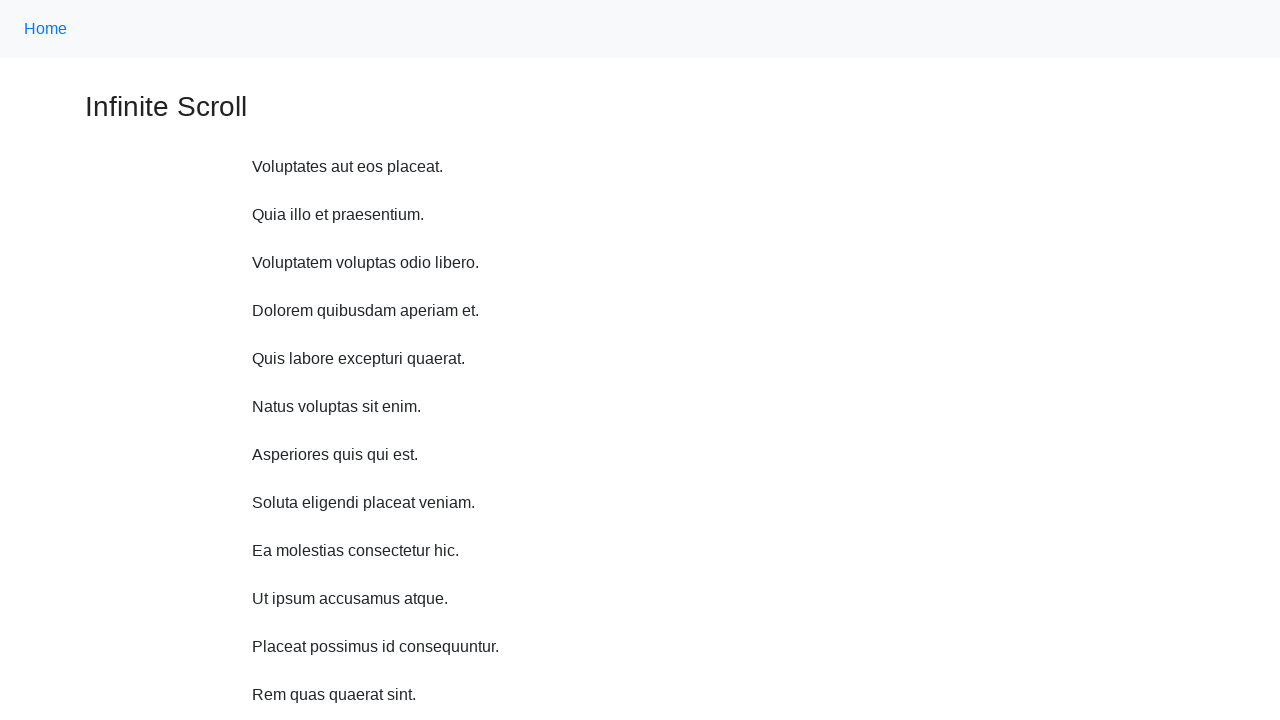

Waited 1 second before next scroll
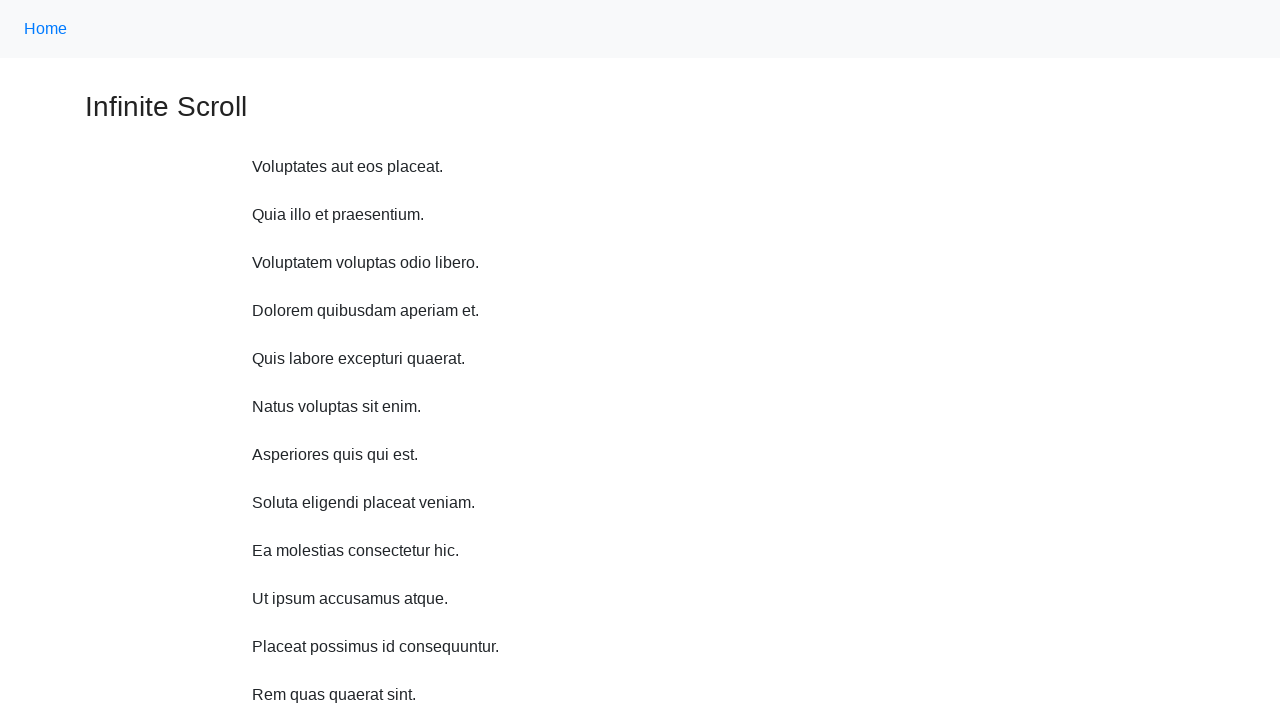

Scrolled up 750 pixels (iteration 9/10)
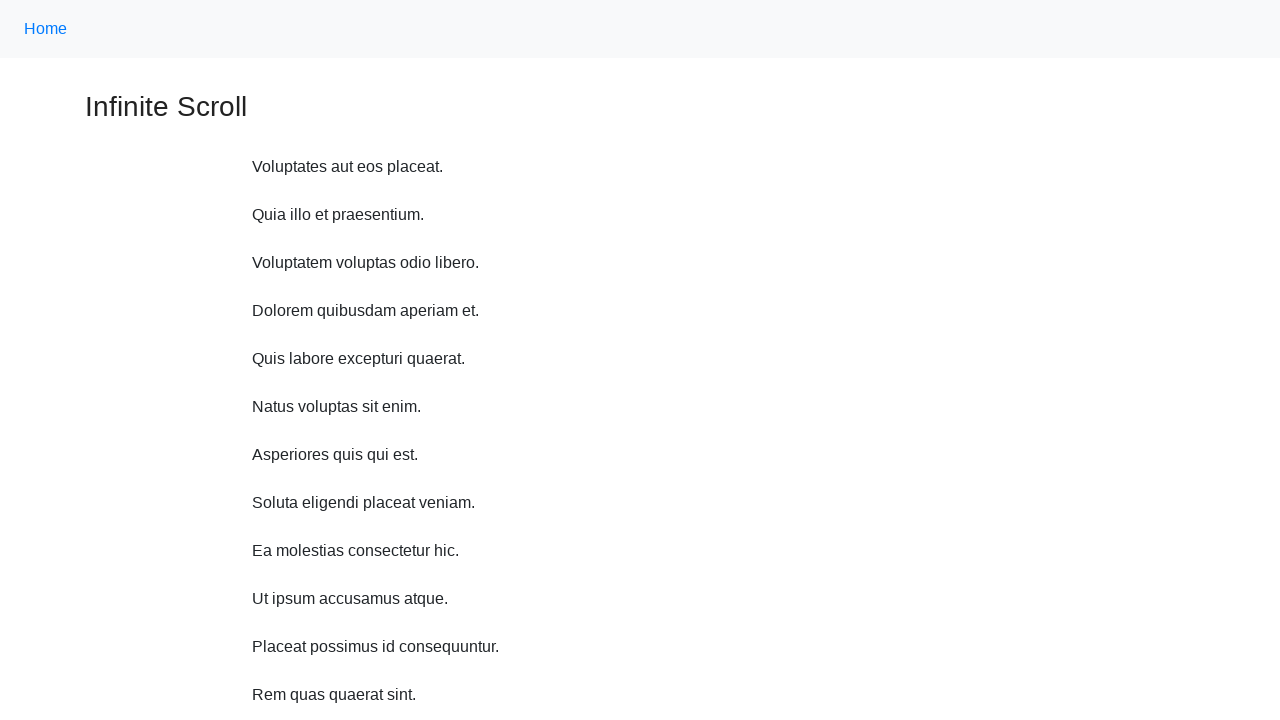

Waited 1 second before next scroll
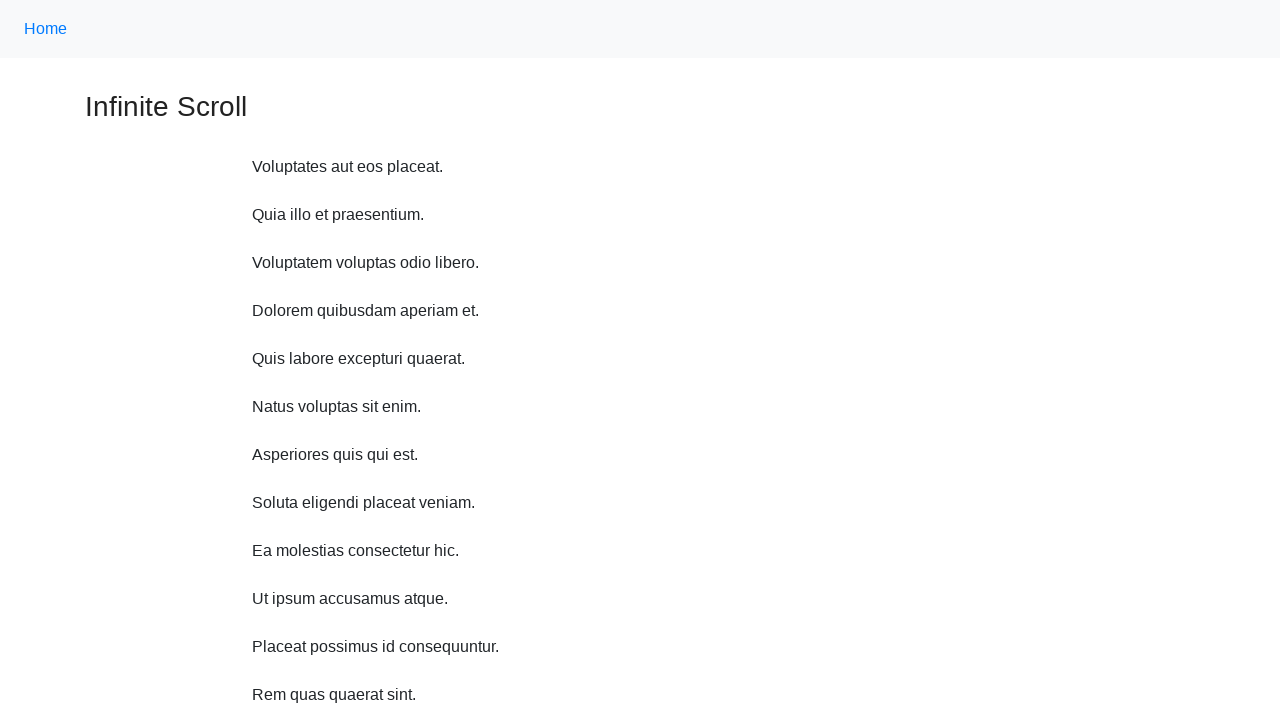

Scrolled up 750 pixels (iteration 10/10)
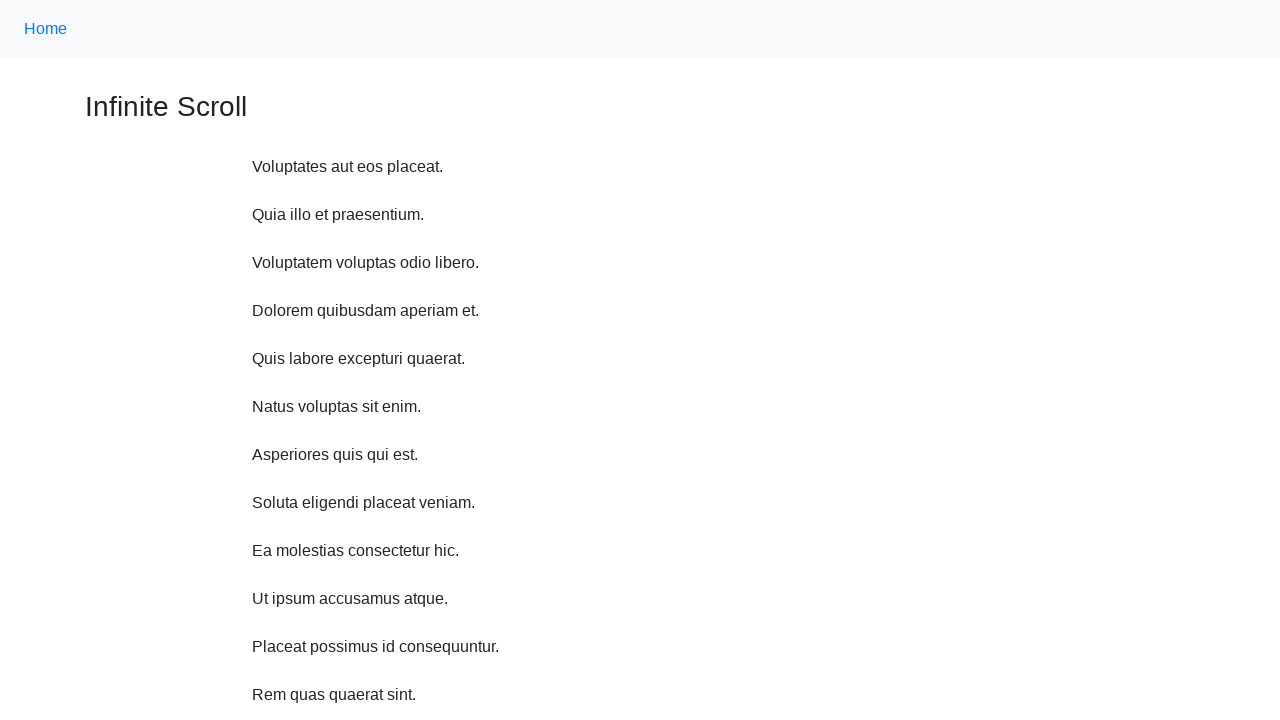

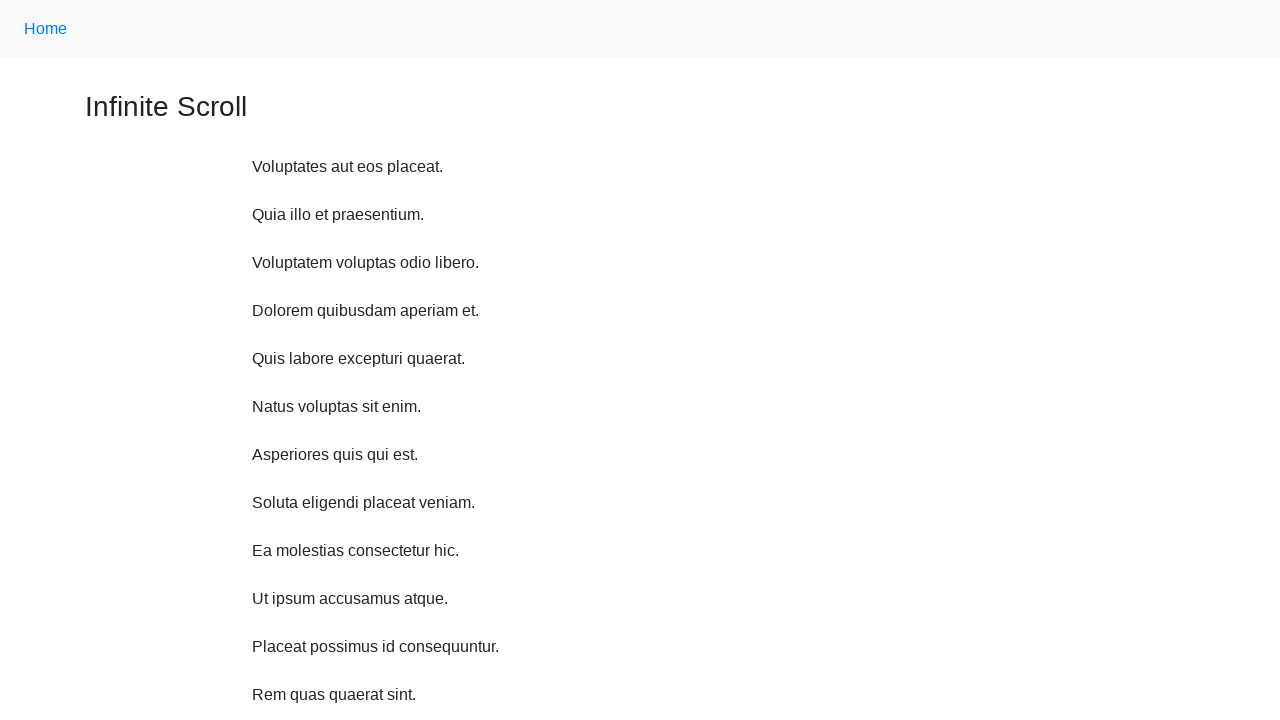